Tests page scrolling functionality by pressing Page Down key 4 times to scroll down, then Page Up key 4 times to scroll back up on the Selenium website.

Starting URL: https://www.selenium.dev/

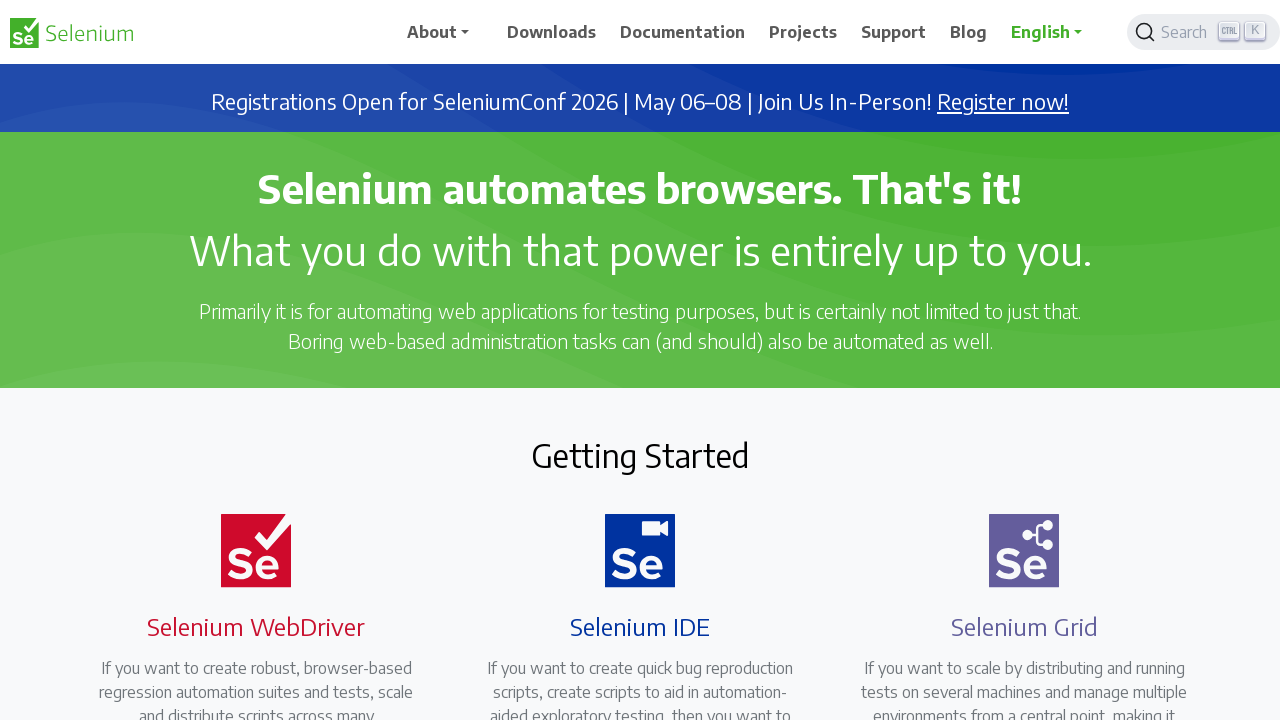

Set viewport size to 1920x1080
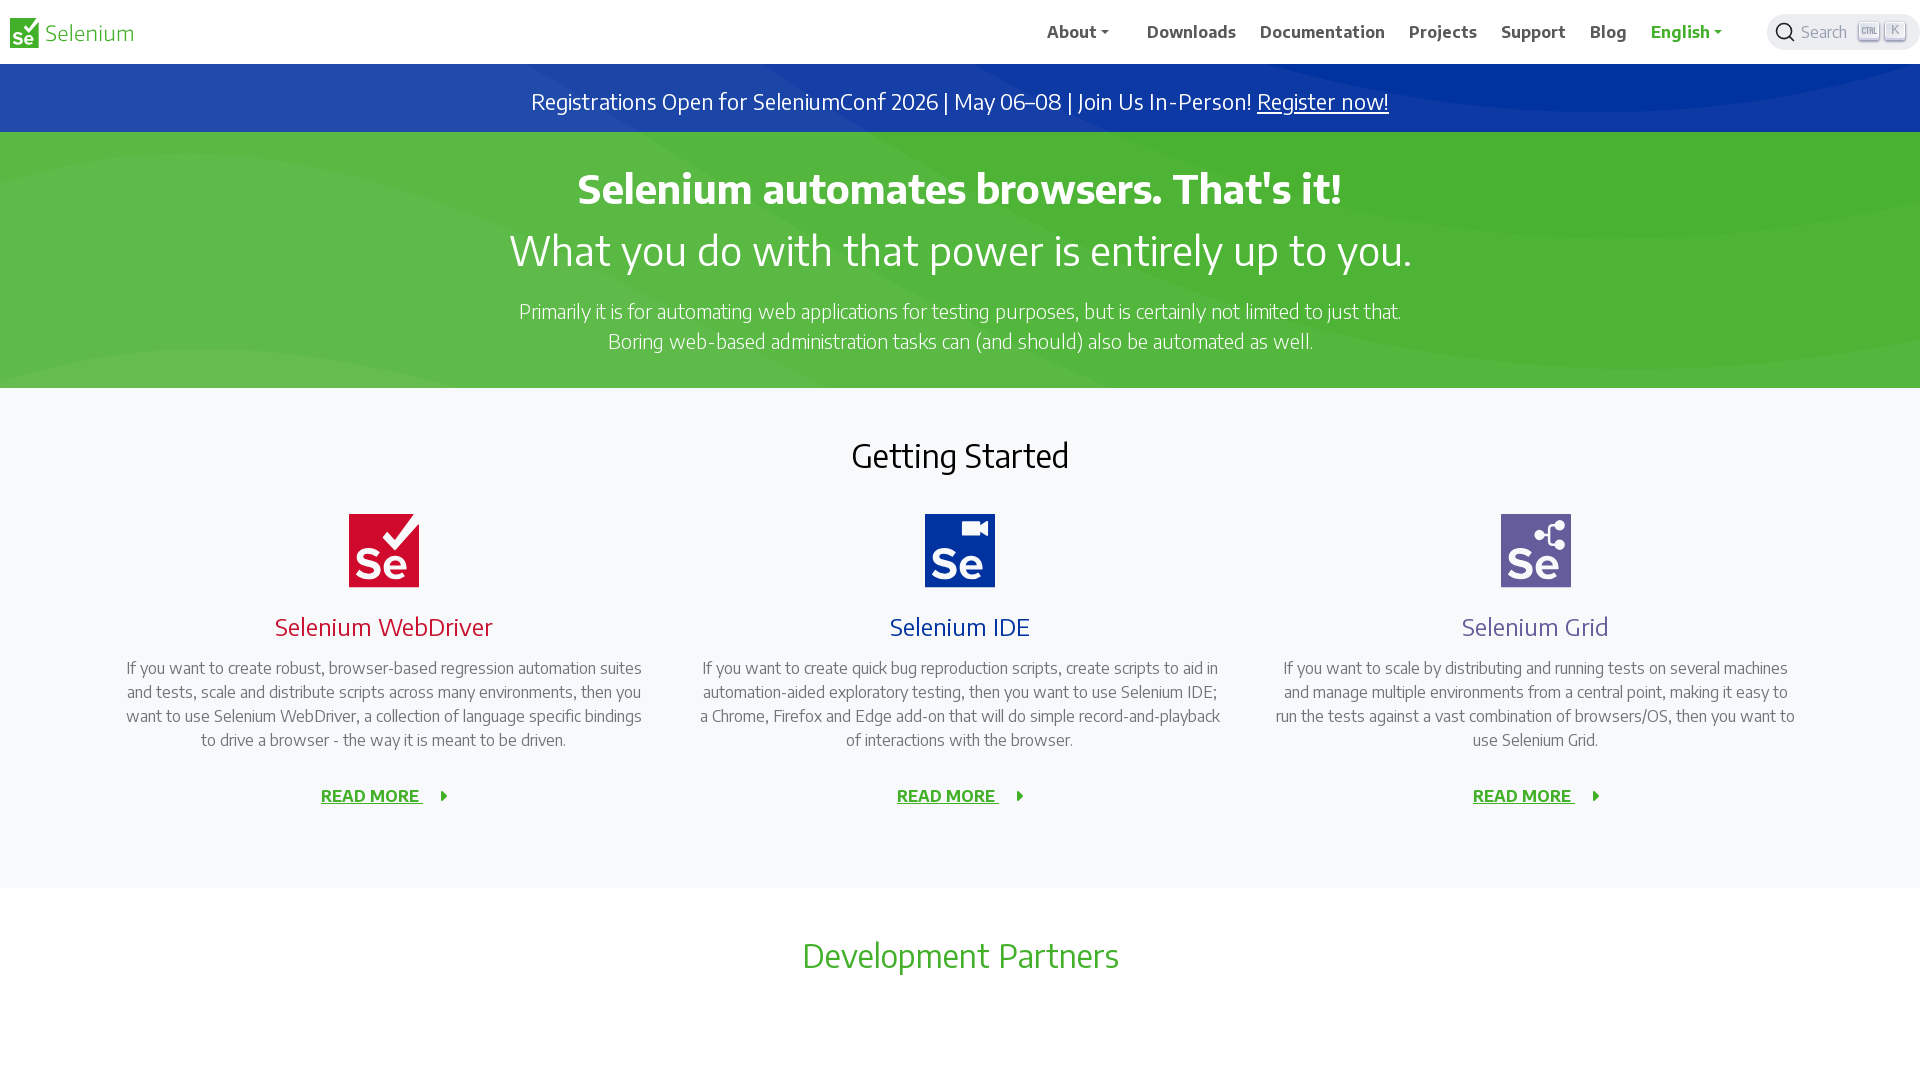

Pressed Page Down key (1/4 scroll down)
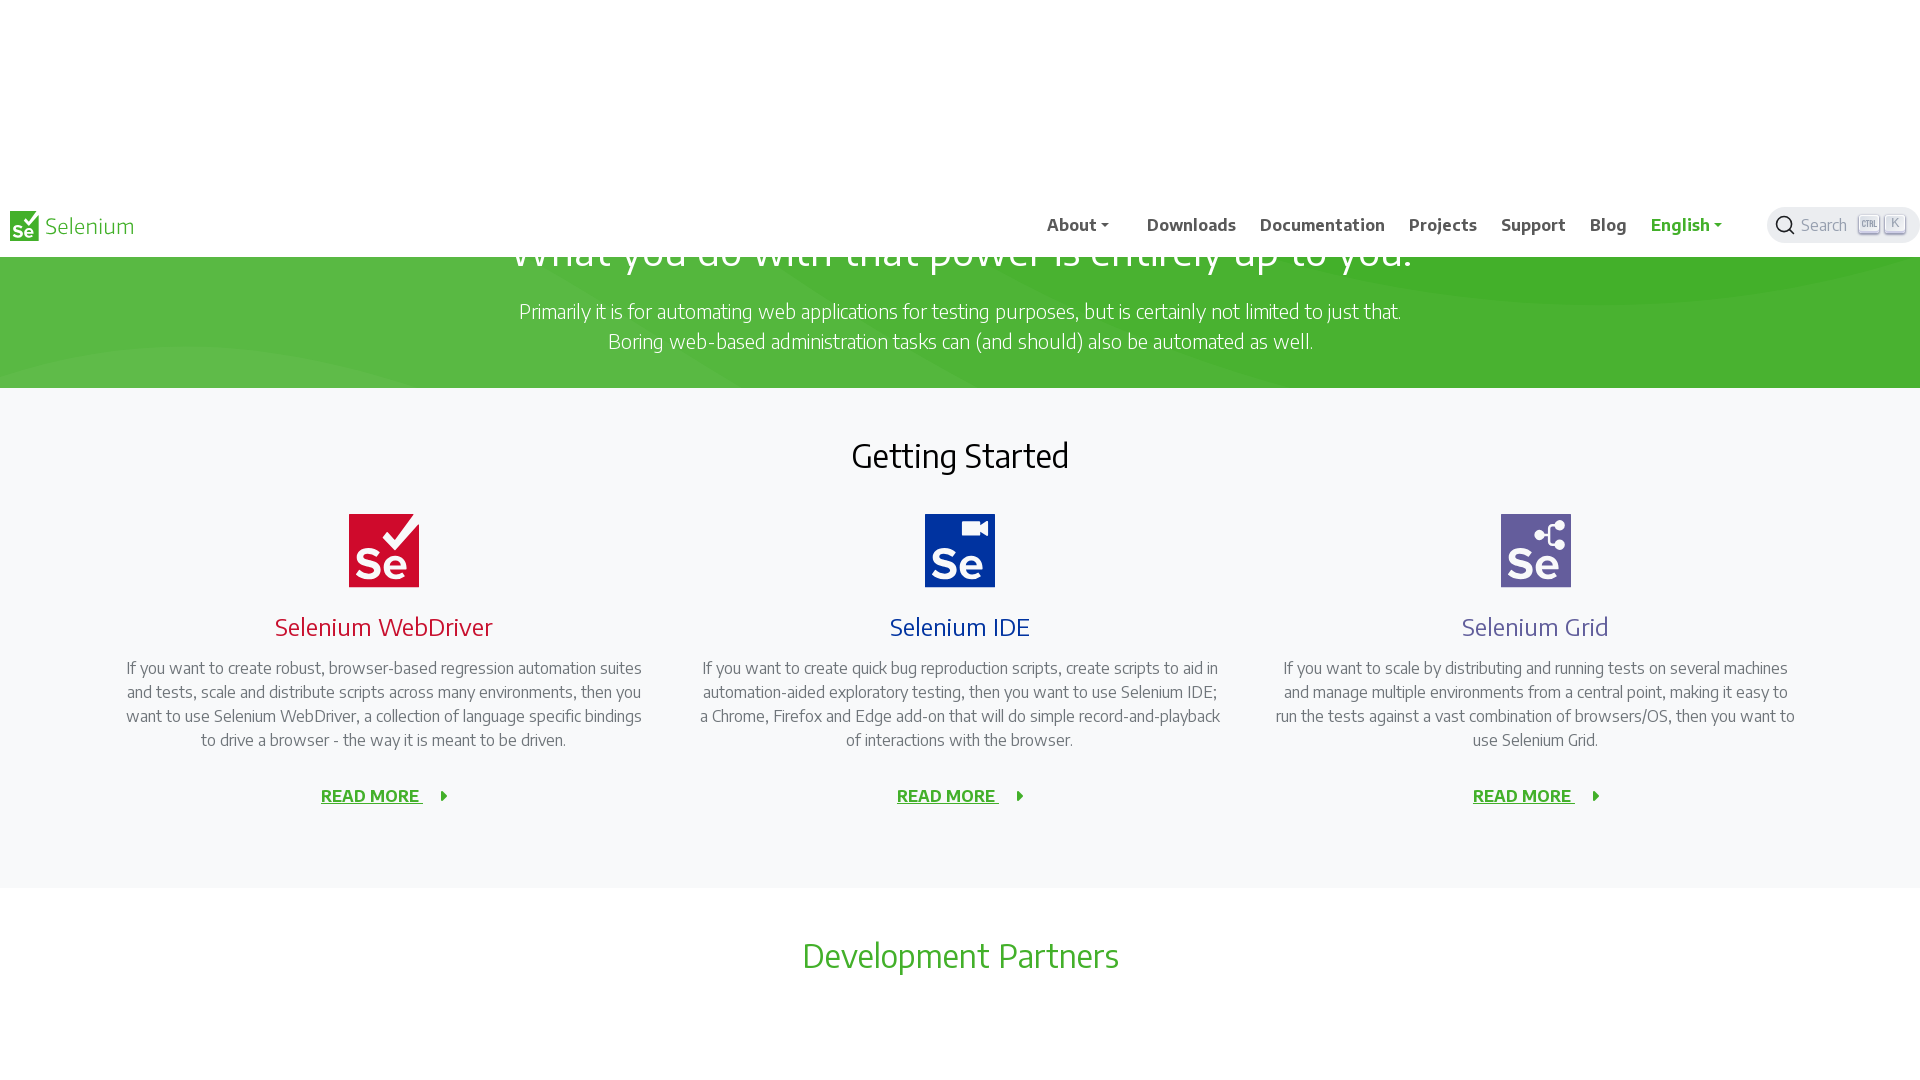

Waited 1 second after first Page Down
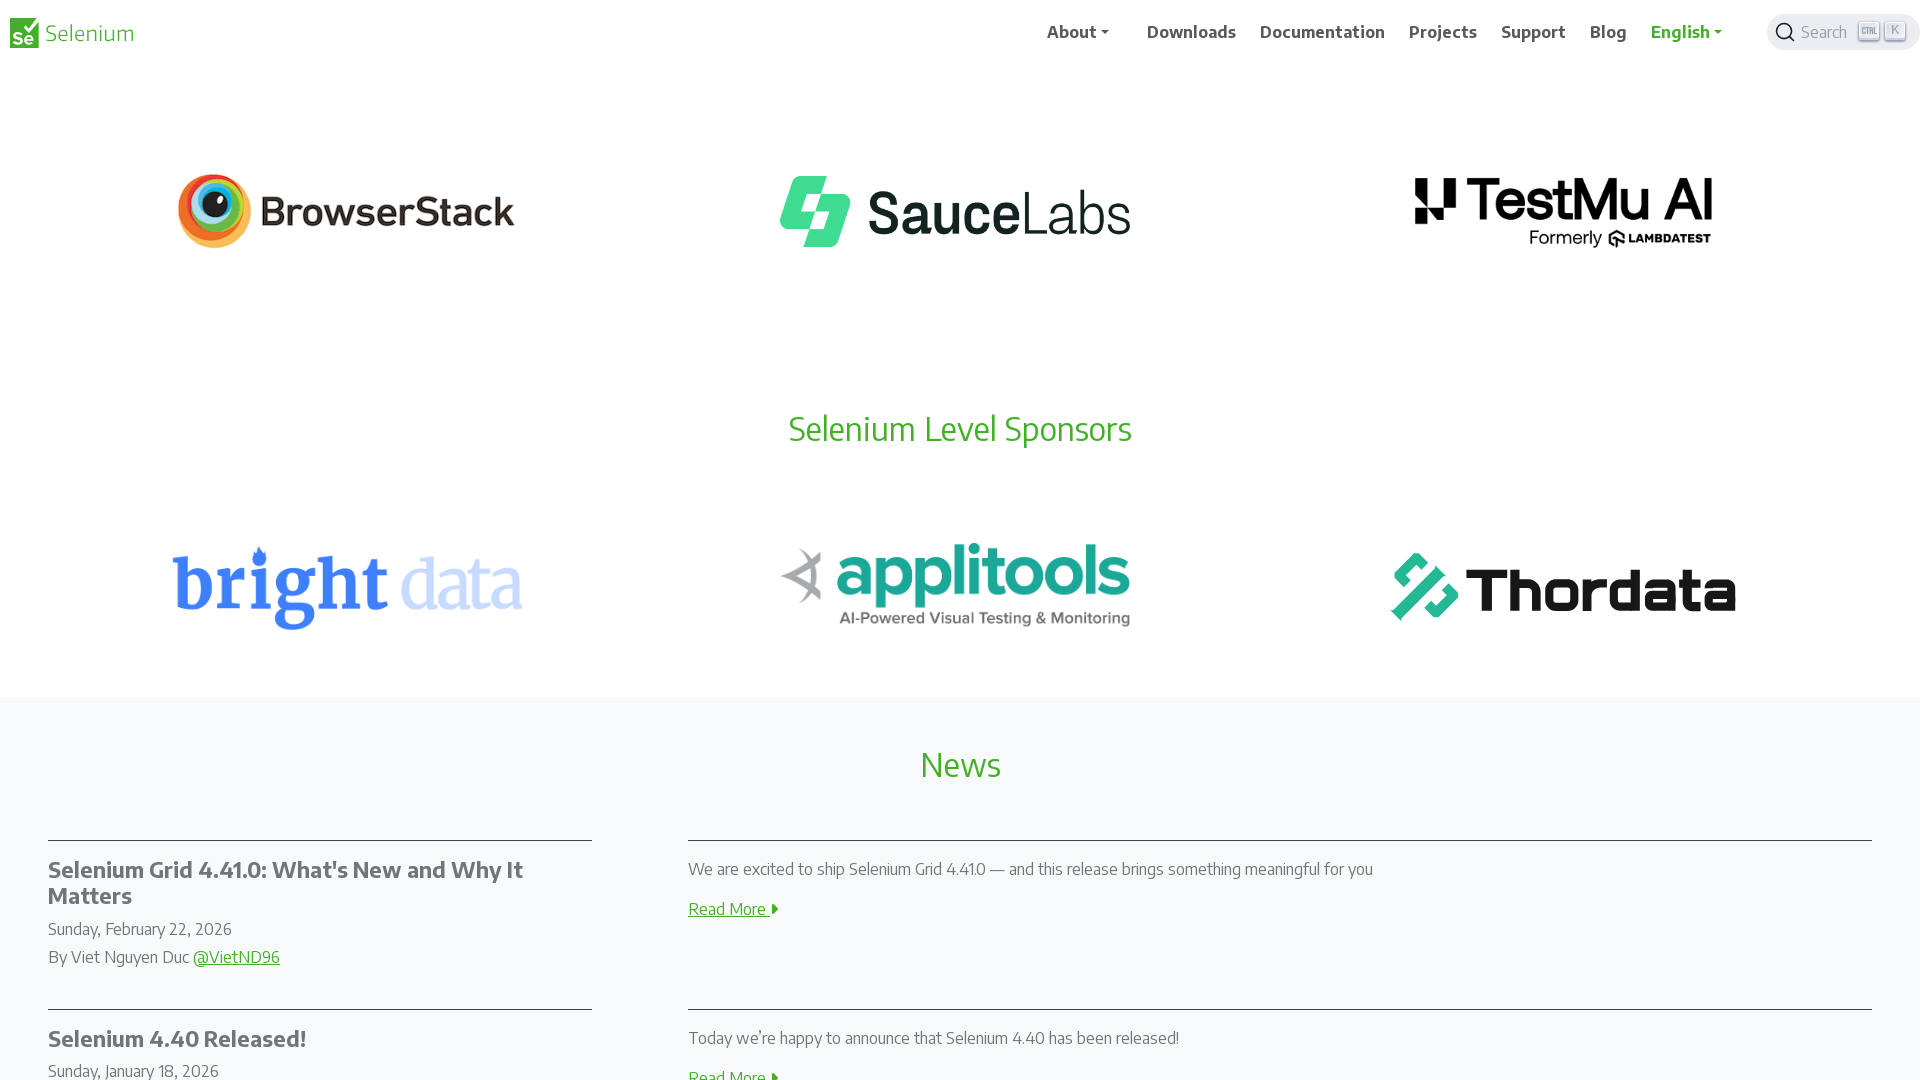

Pressed Page Down key (2/4 scroll down)
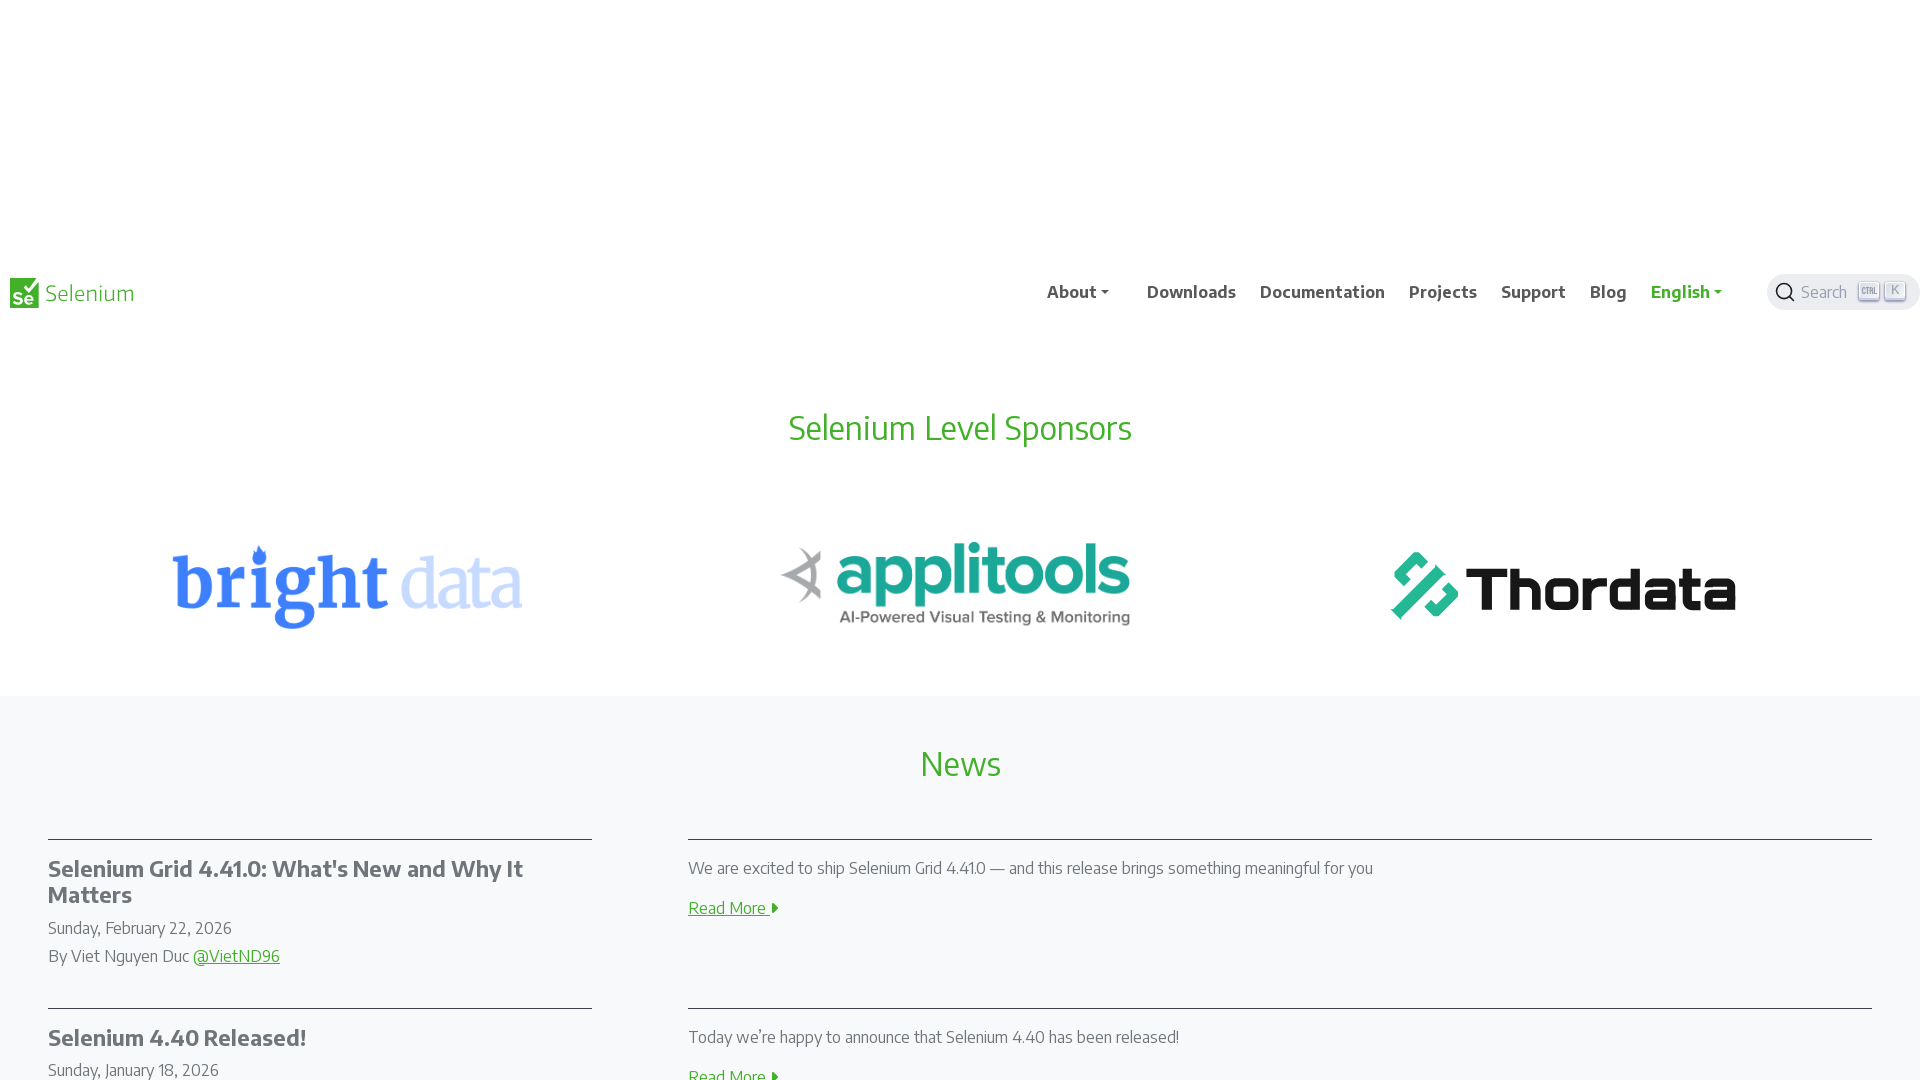

Waited 1 second after second Page Down
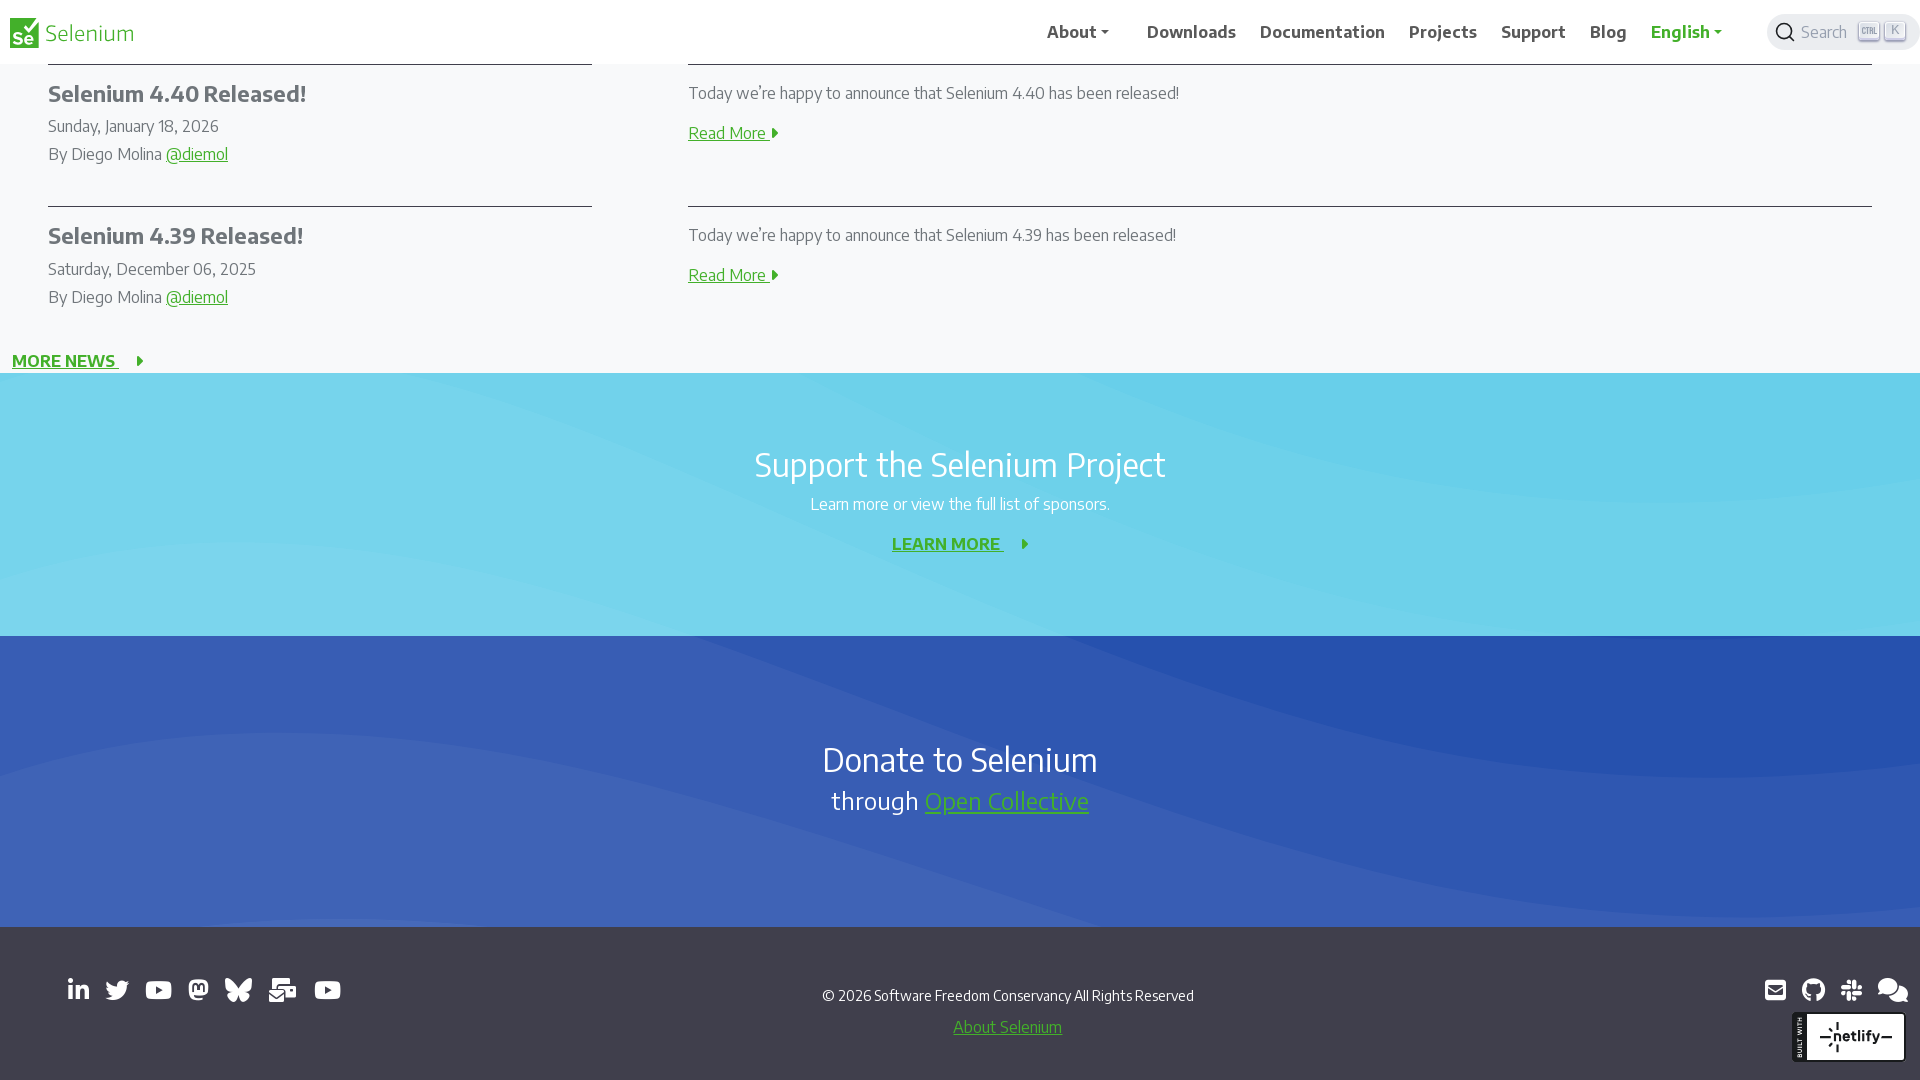

Pressed Page Down key (3/4 scroll down)
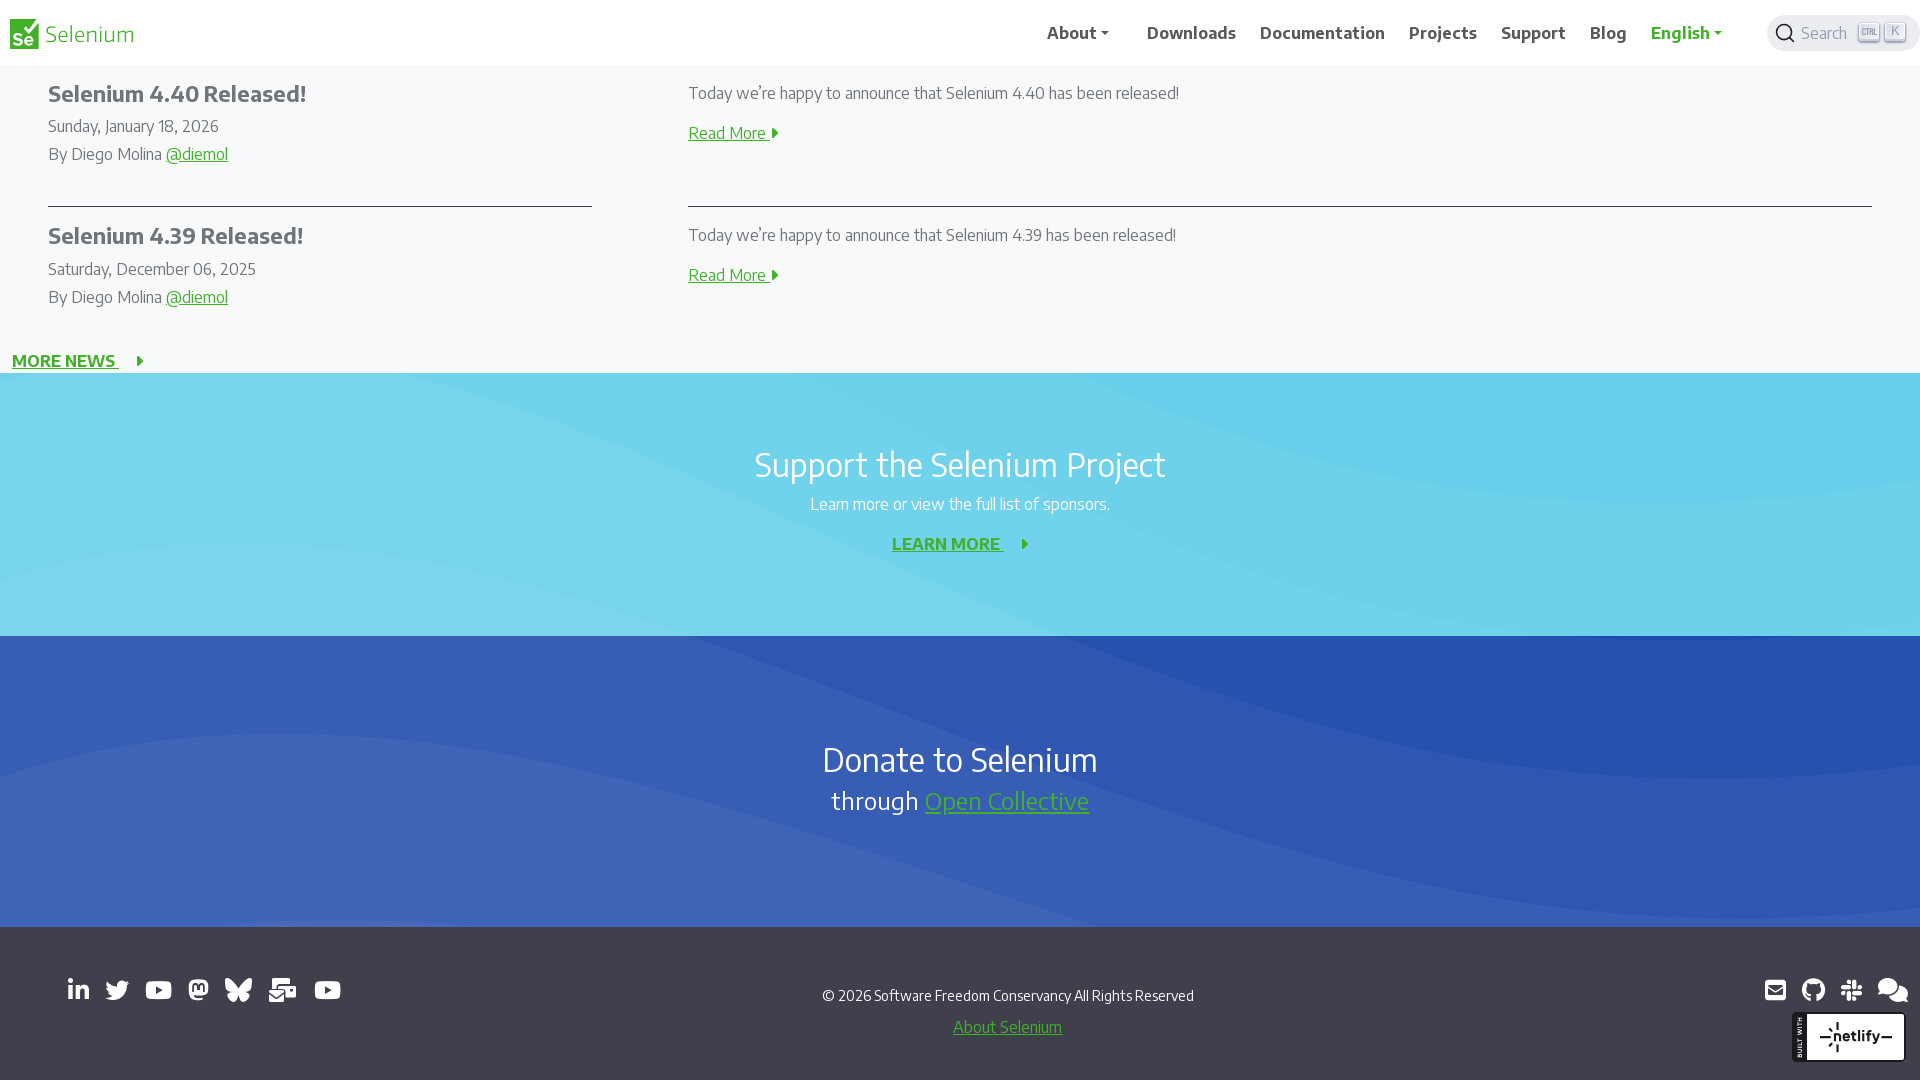

Waited 1 second after third Page Down
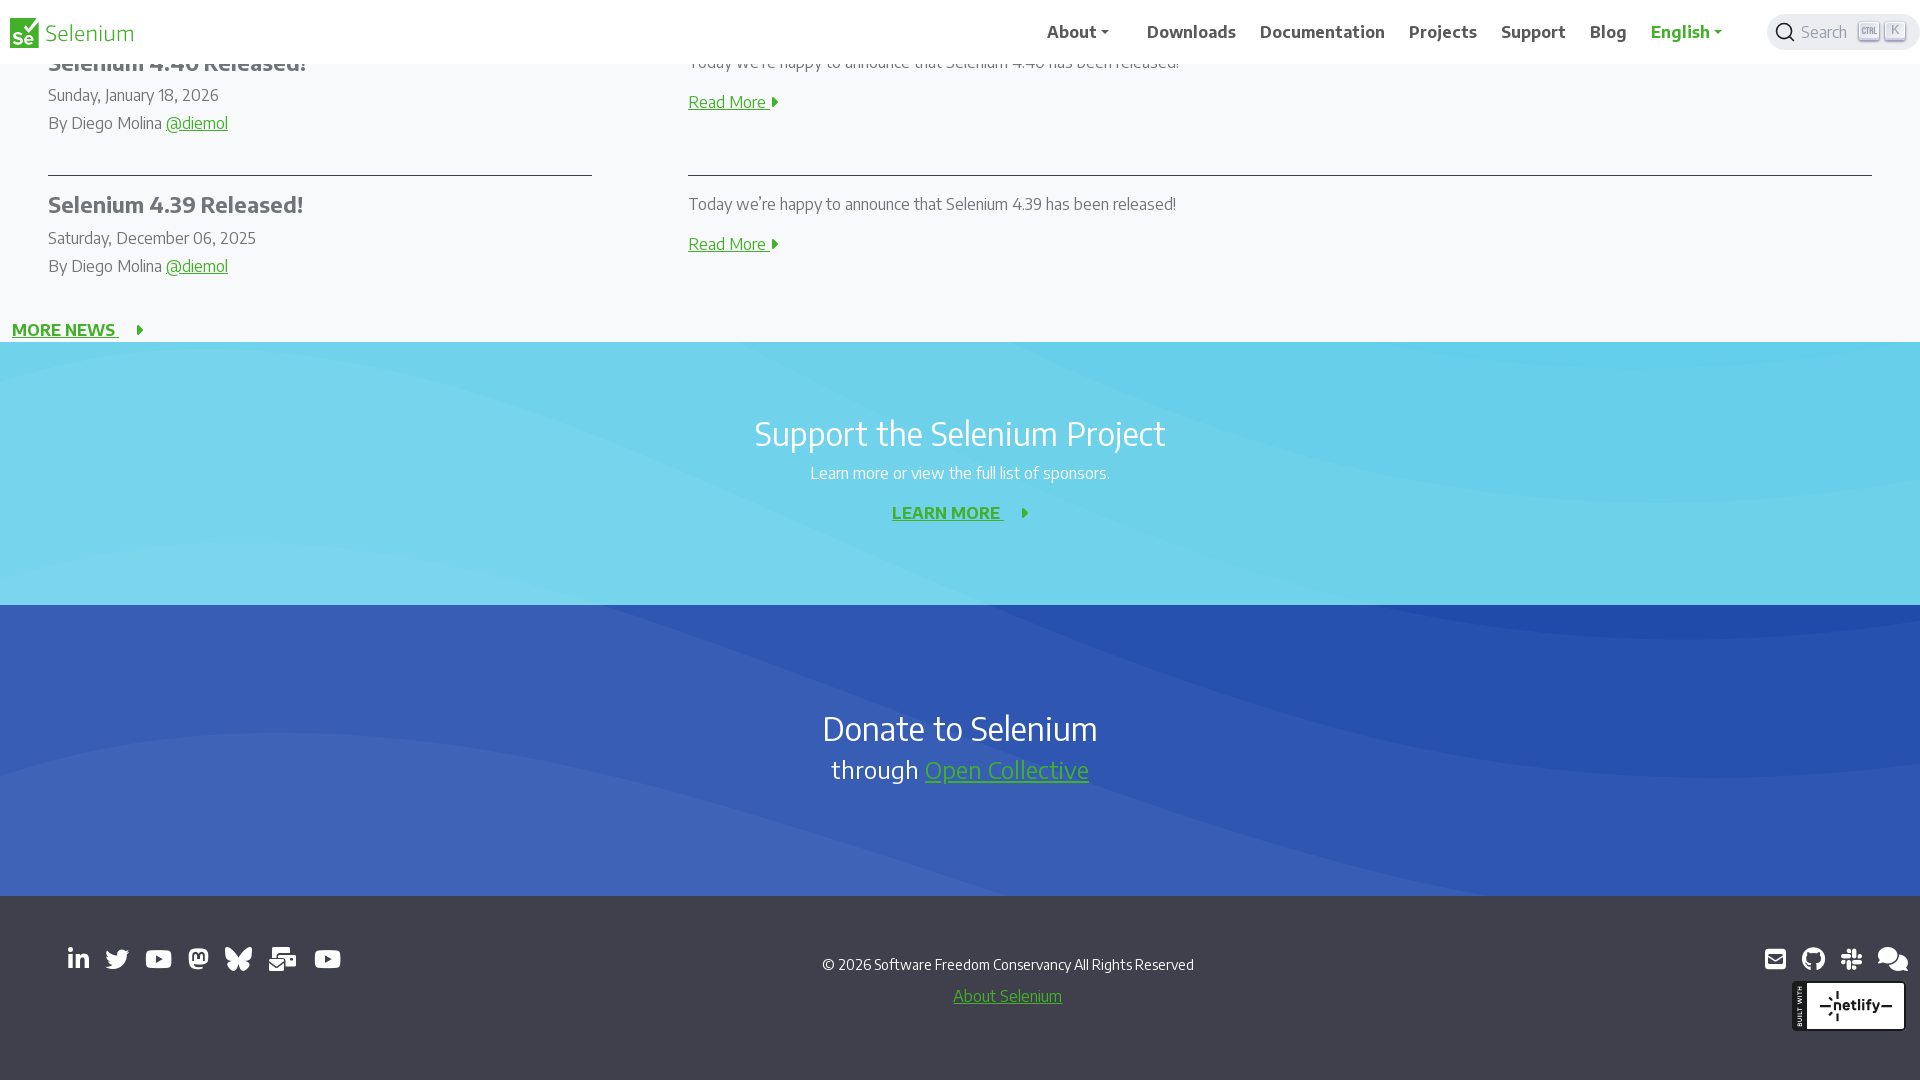

Pressed Page Down key (4/4 scroll down)
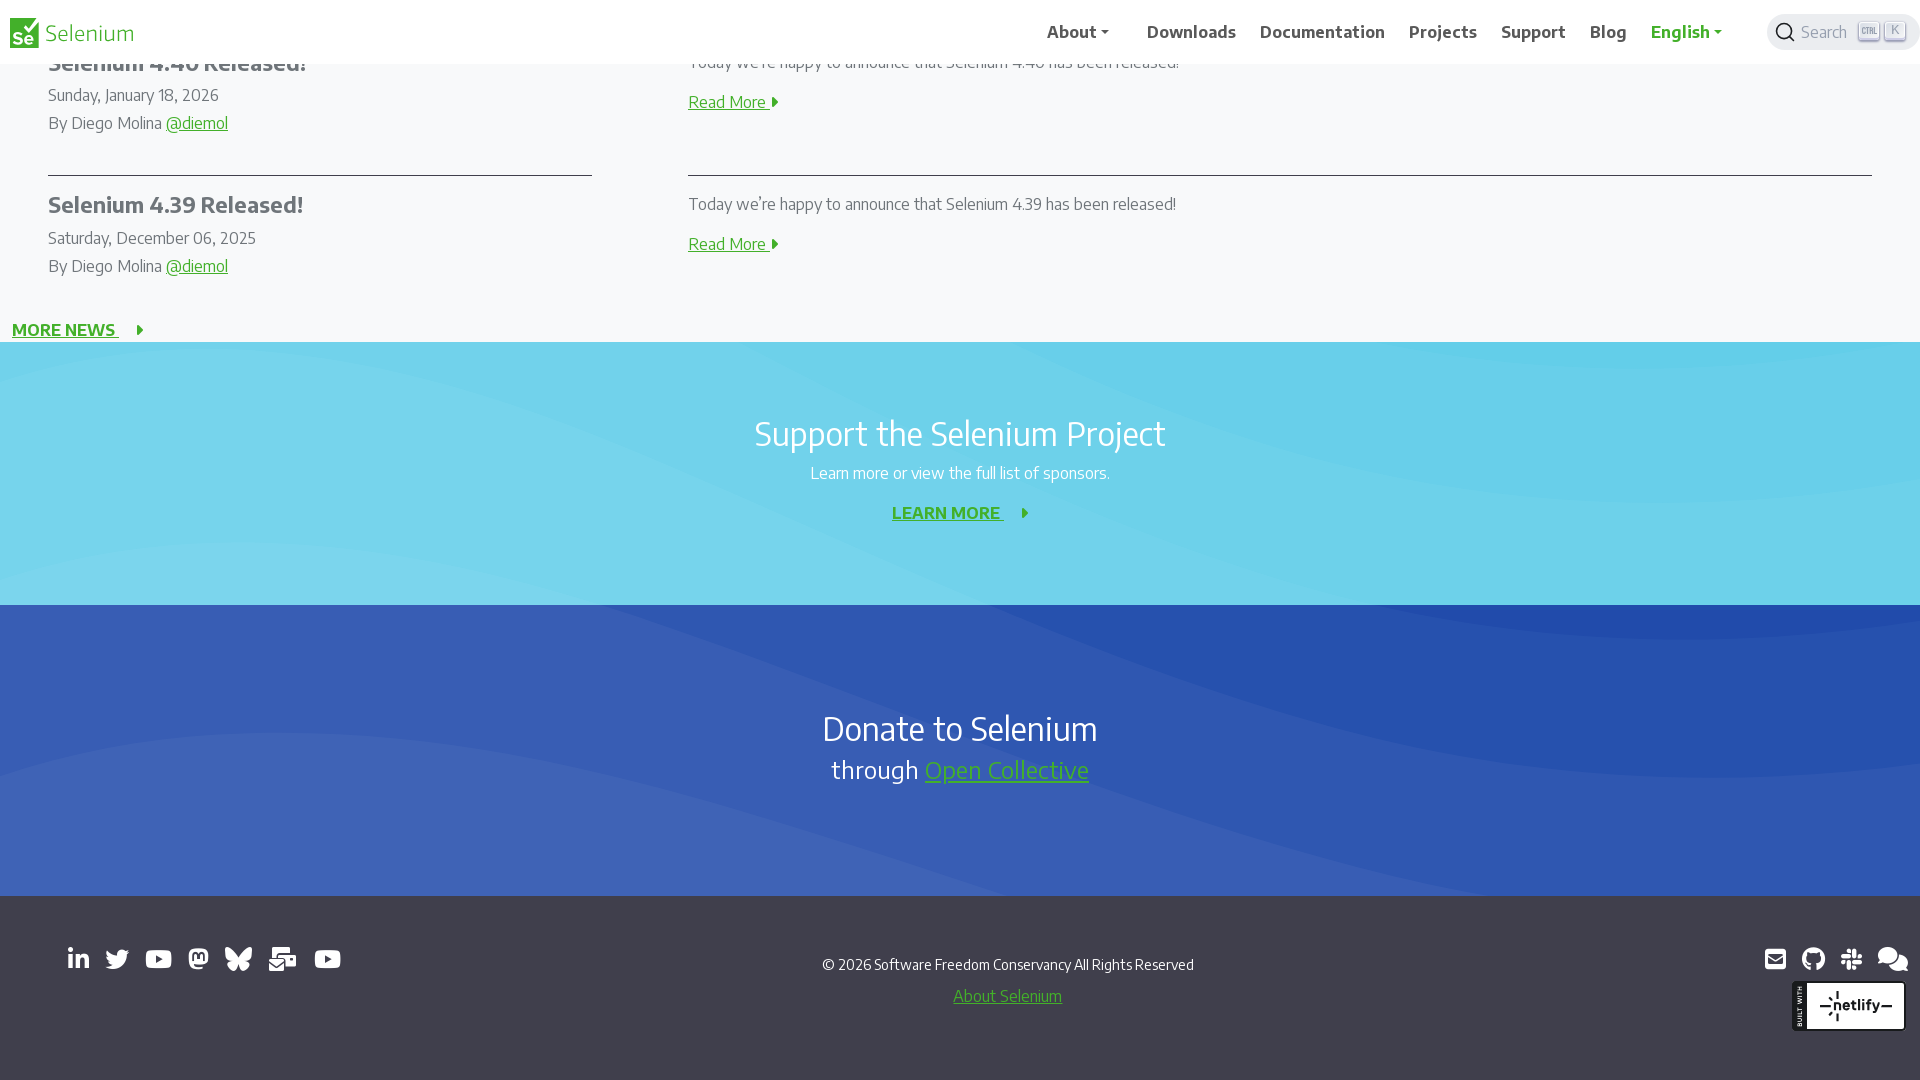

Waited 1 second after fourth Page Down
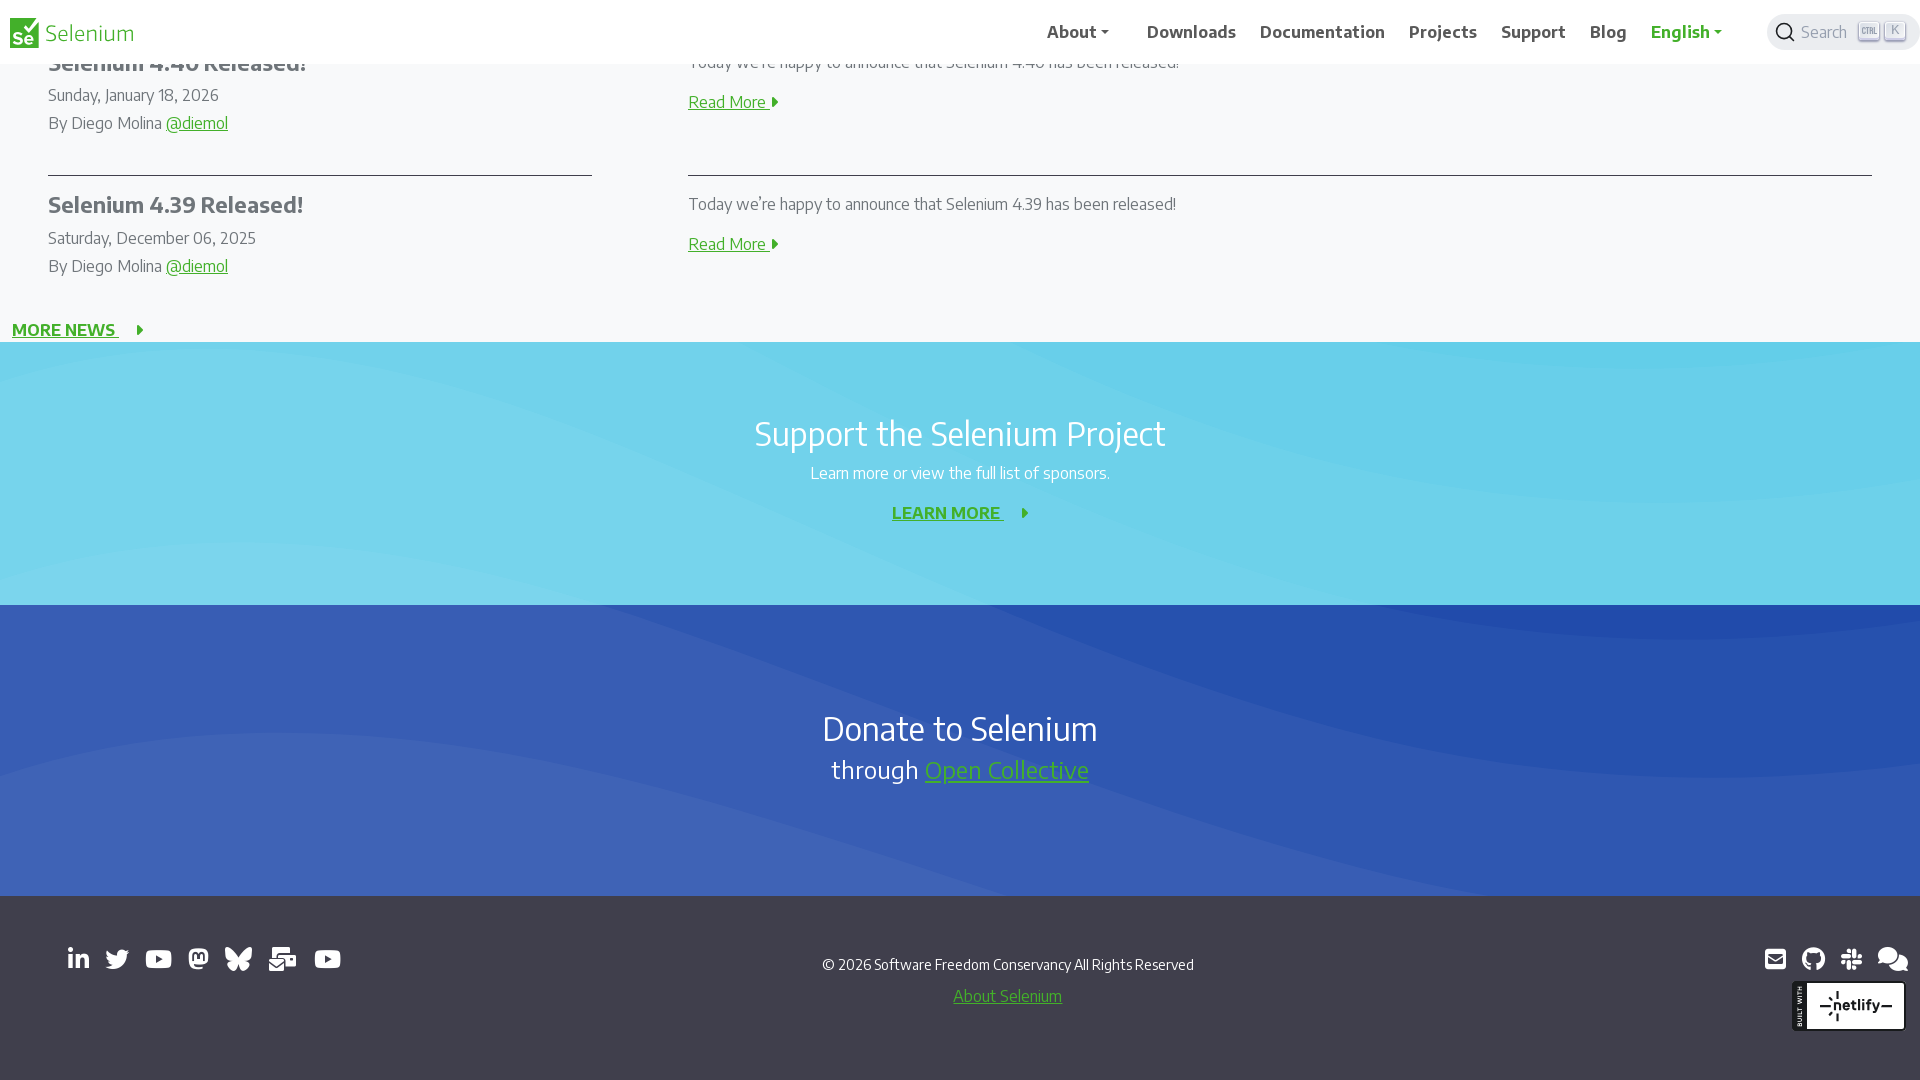

Pressed Page Up key (1/4 scroll up)
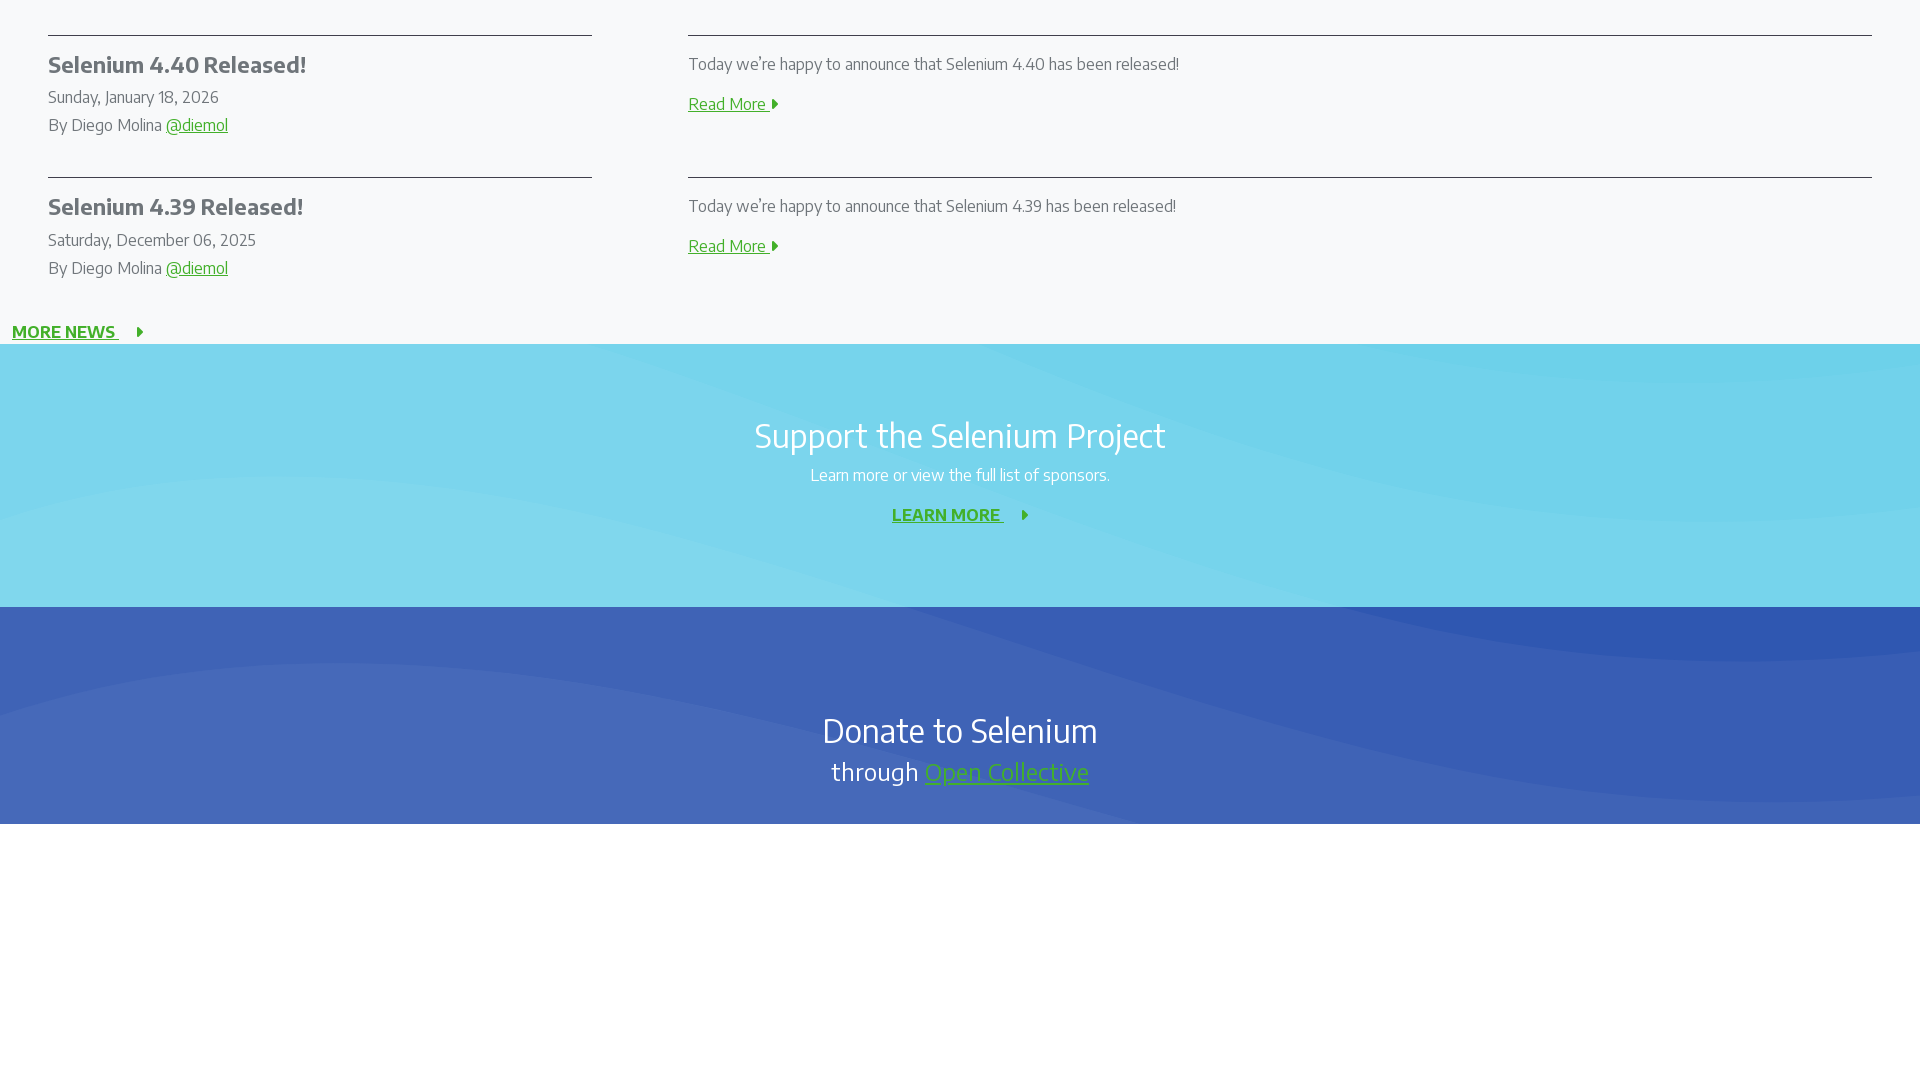

Waited 1 second after first Page Up
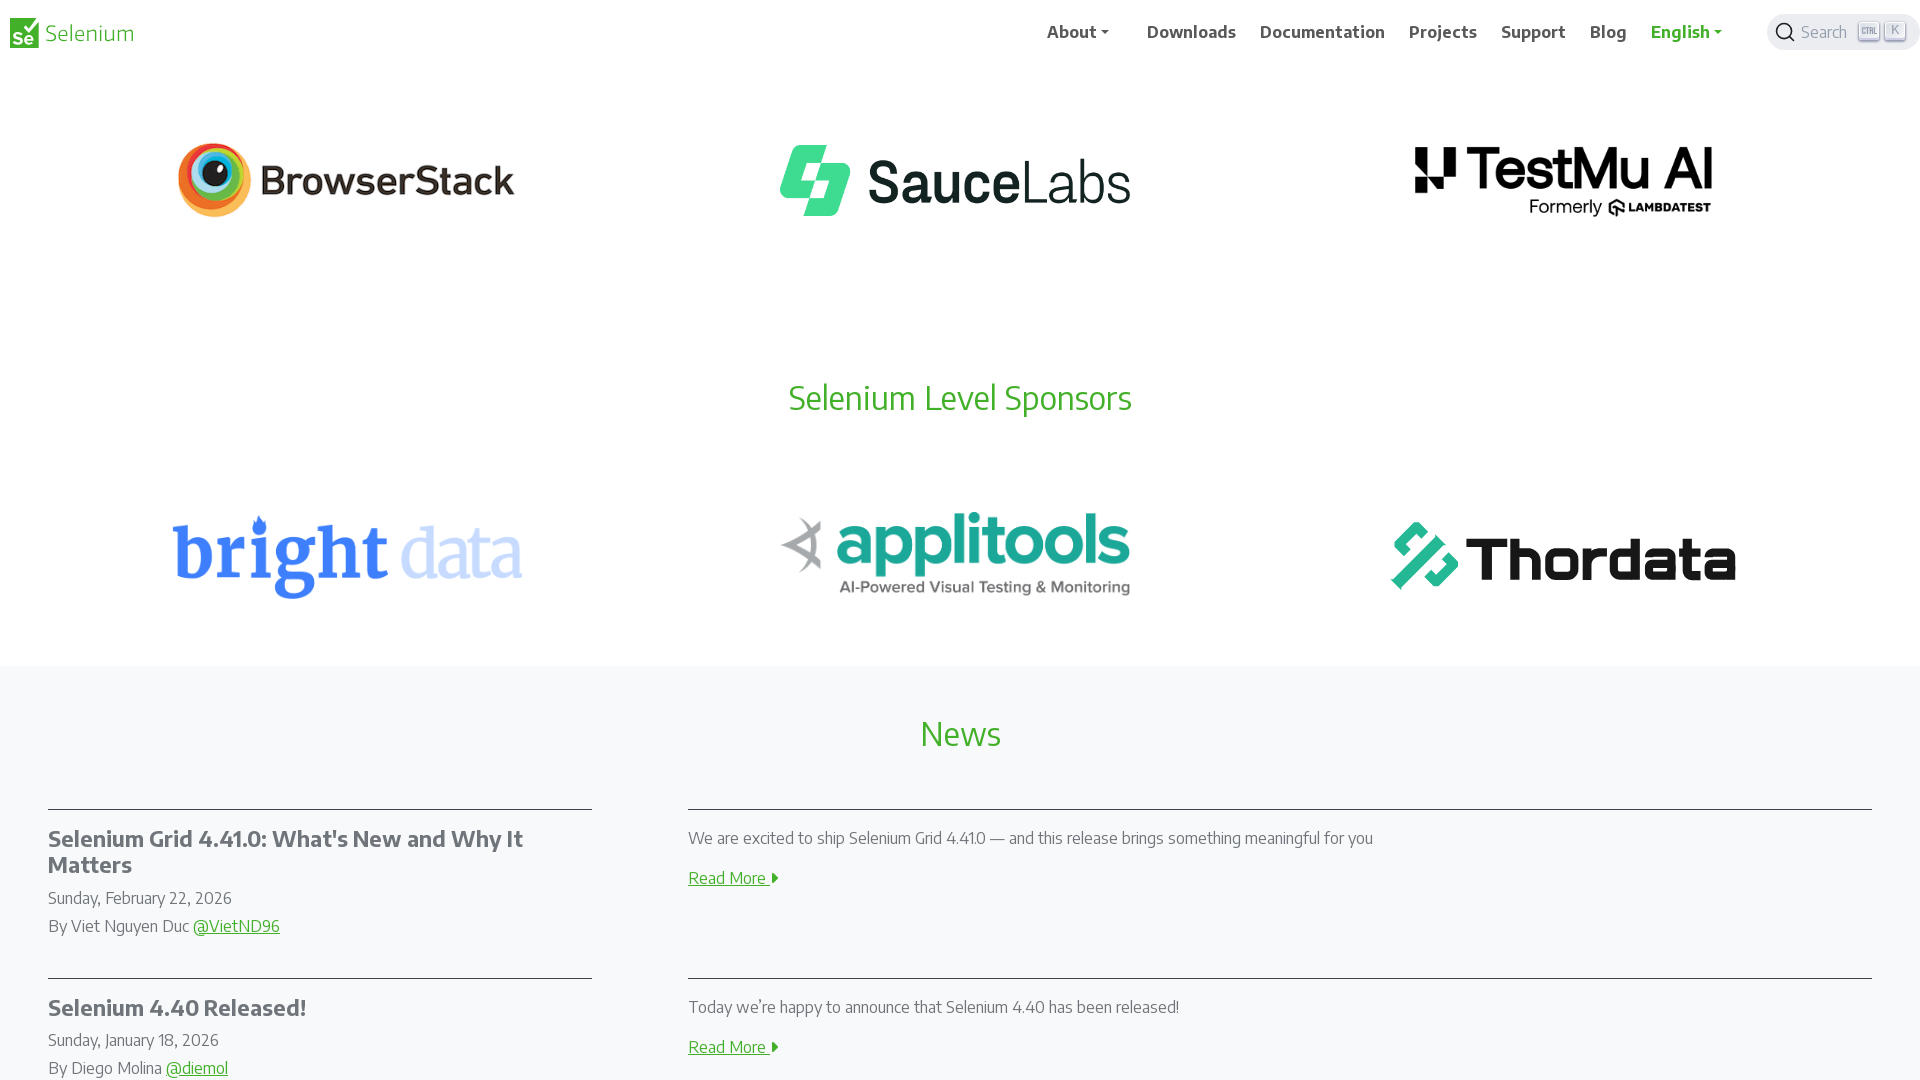

Pressed Page Up key (2/4 scroll up)
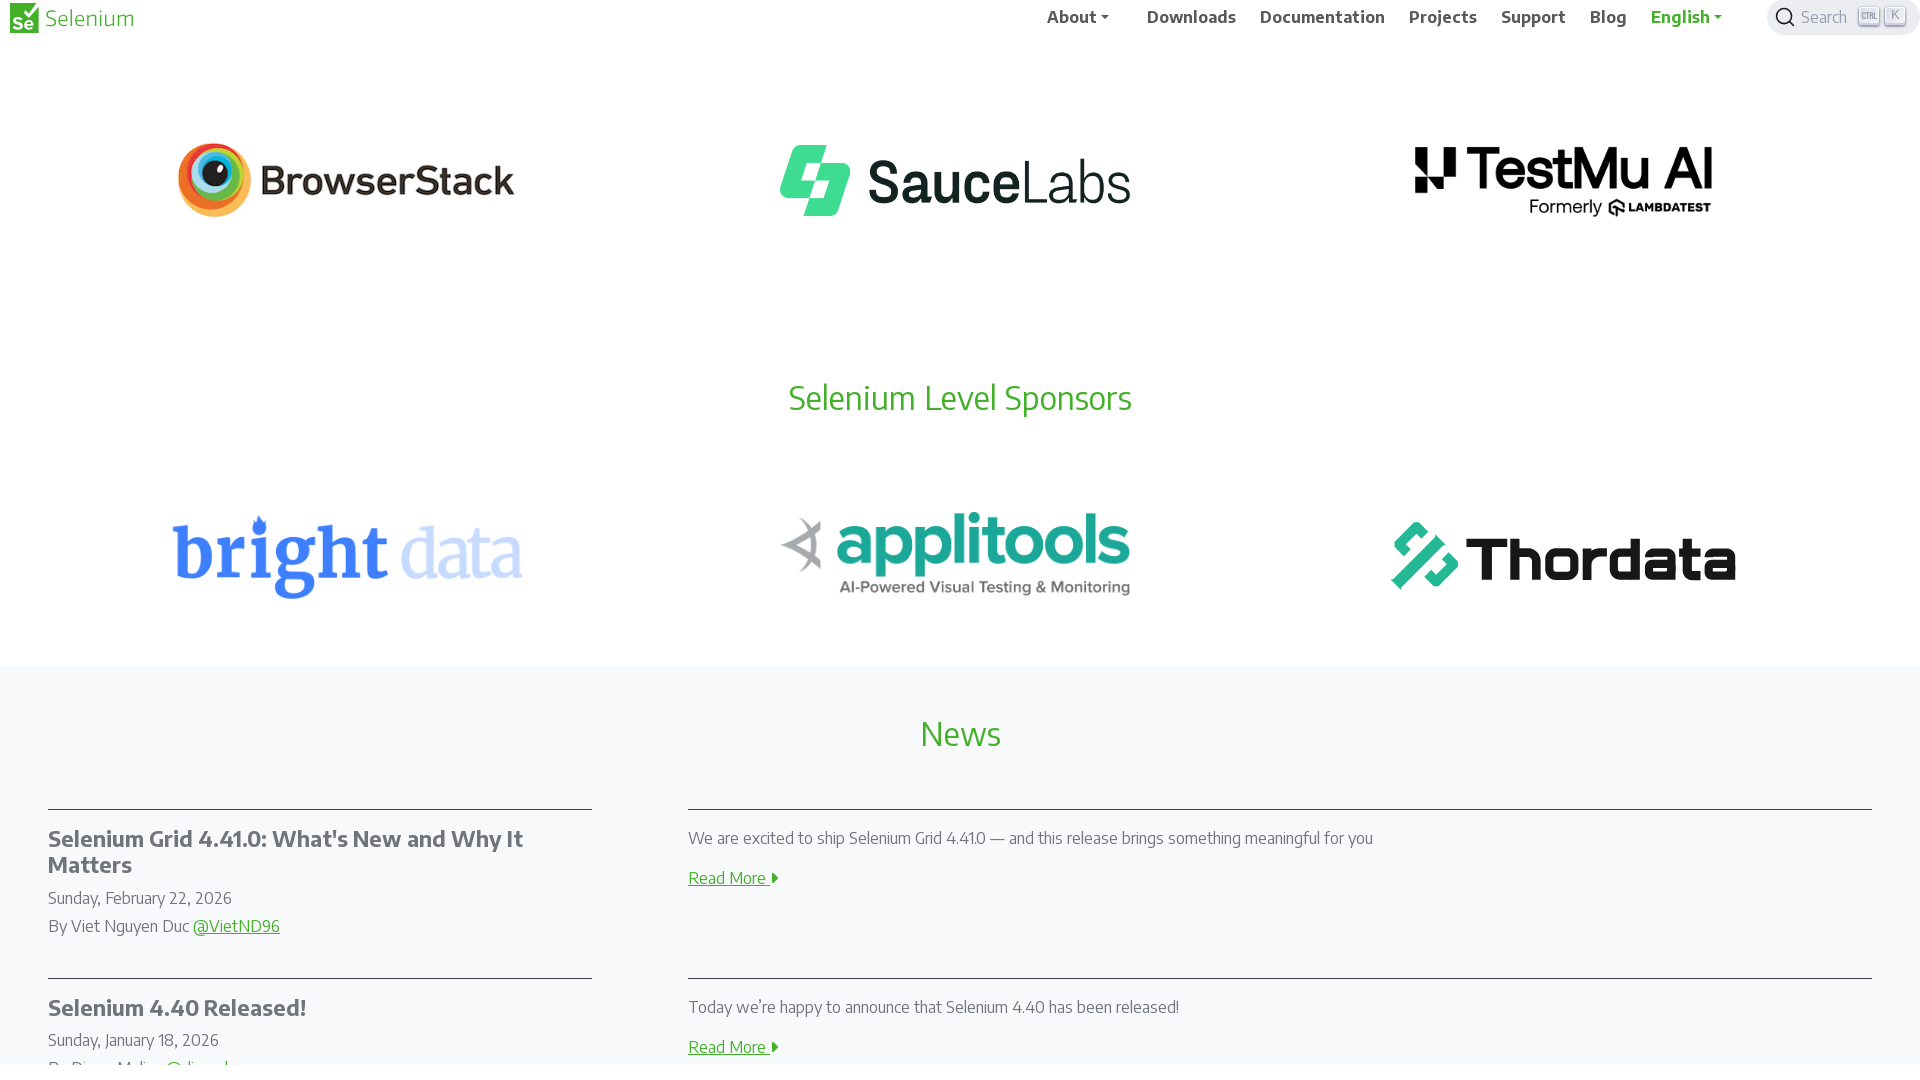

Waited 1 second after second Page Up
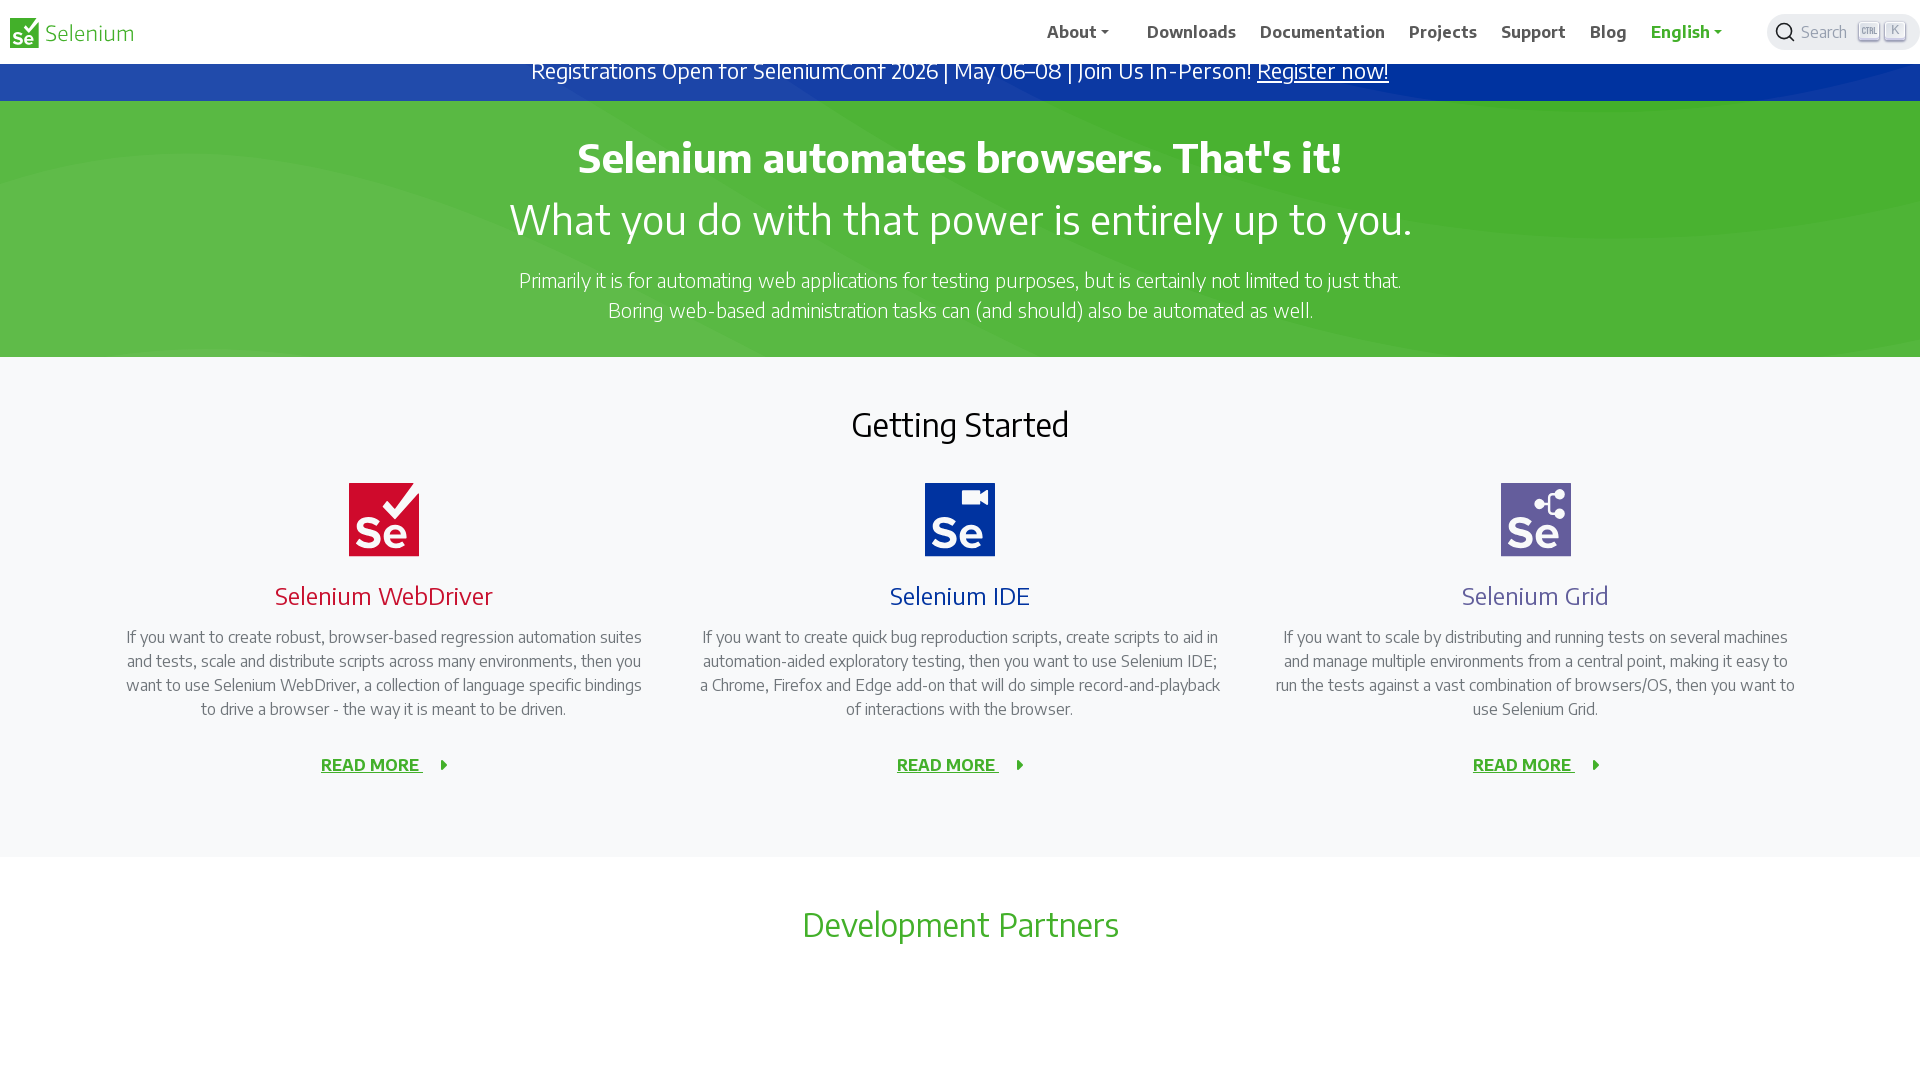

Pressed Page Up key (3/4 scroll up)
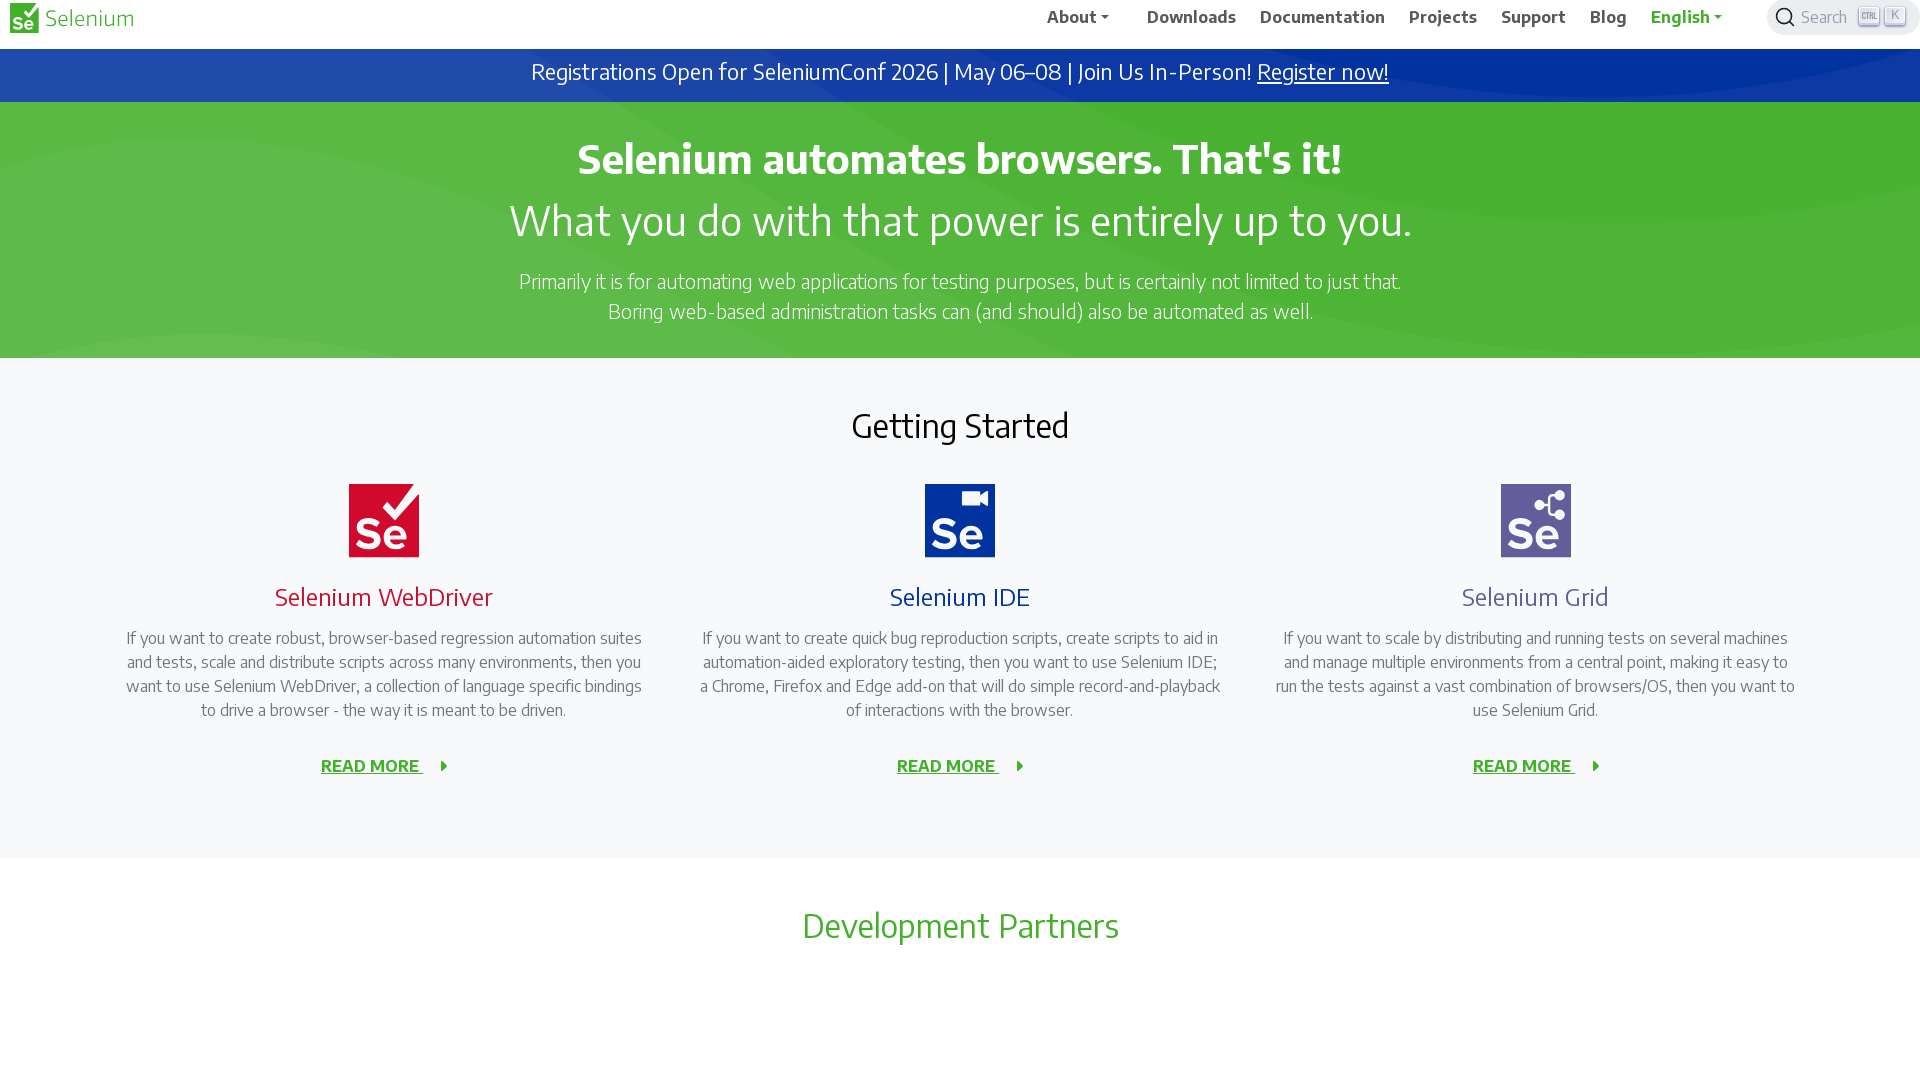

Waited 1 second after third Page Up
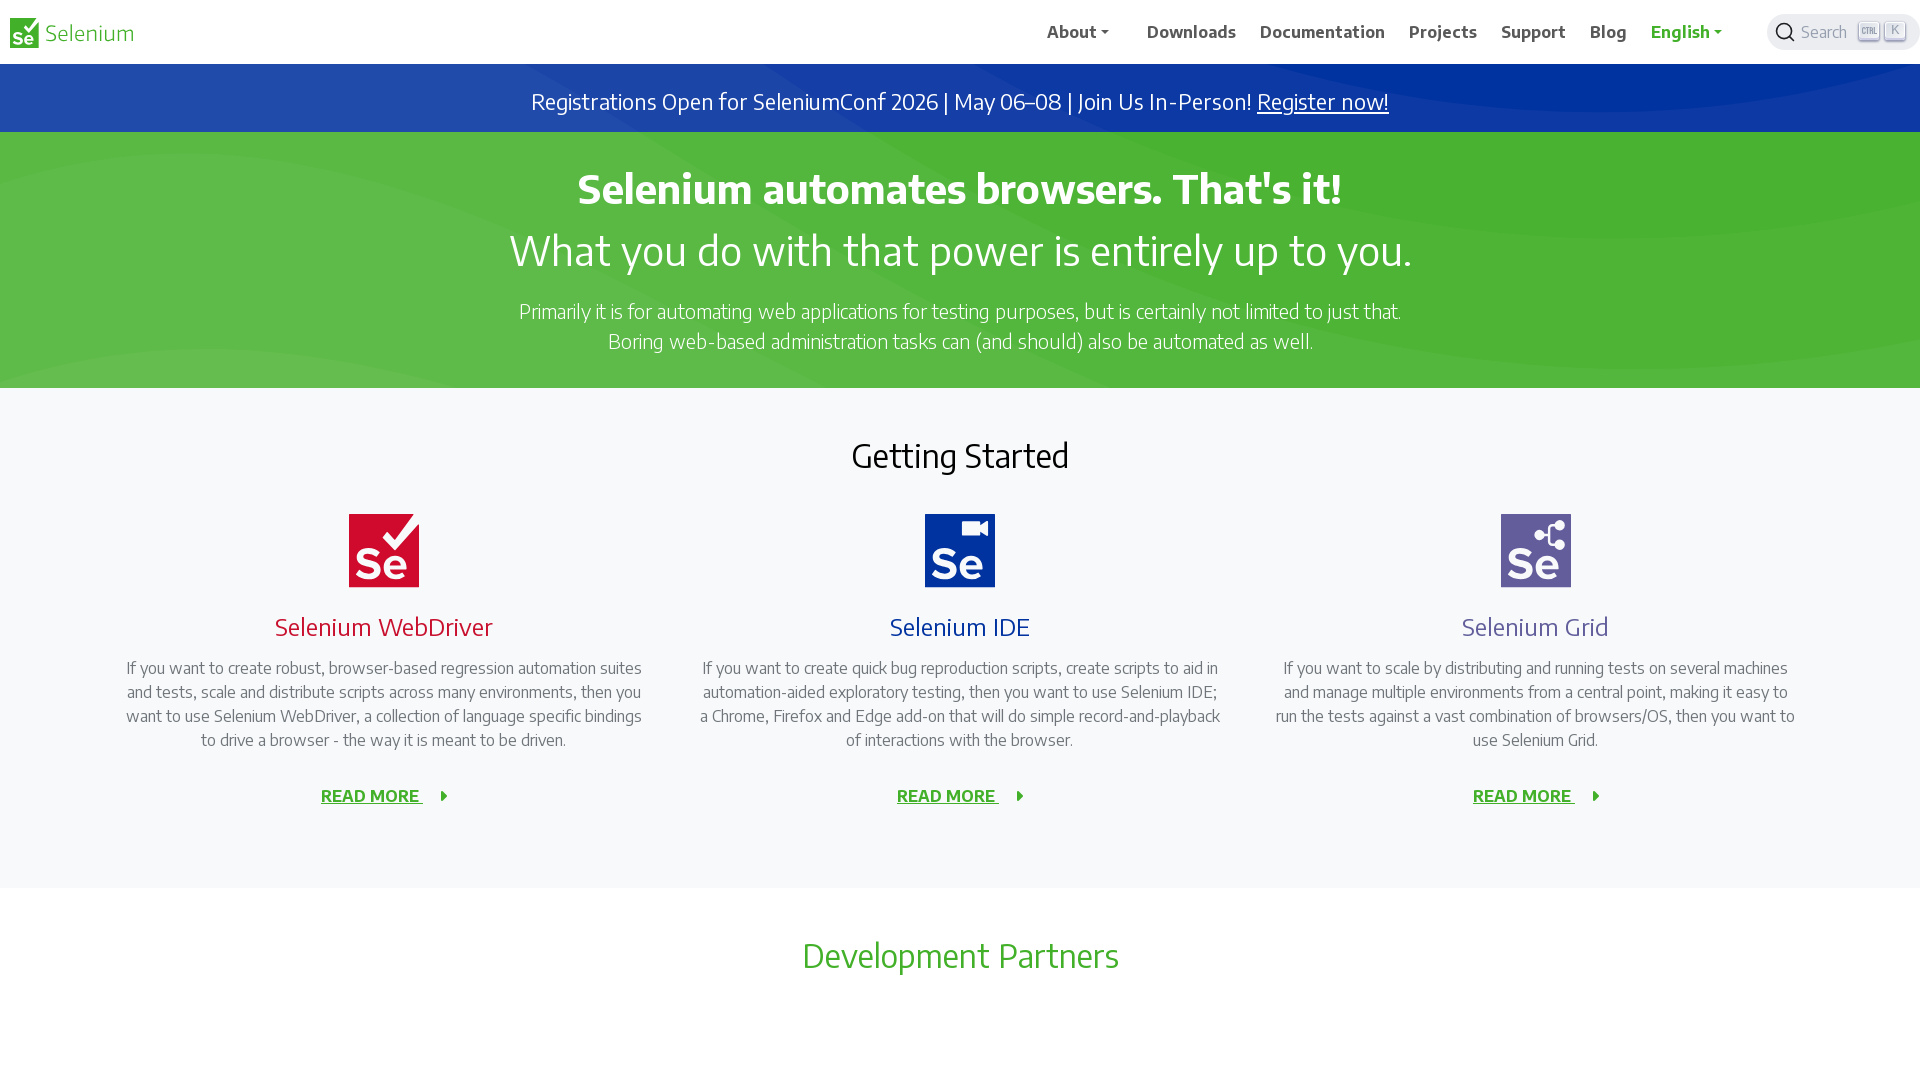

Pressed Page Up key (4/4 scroll up)
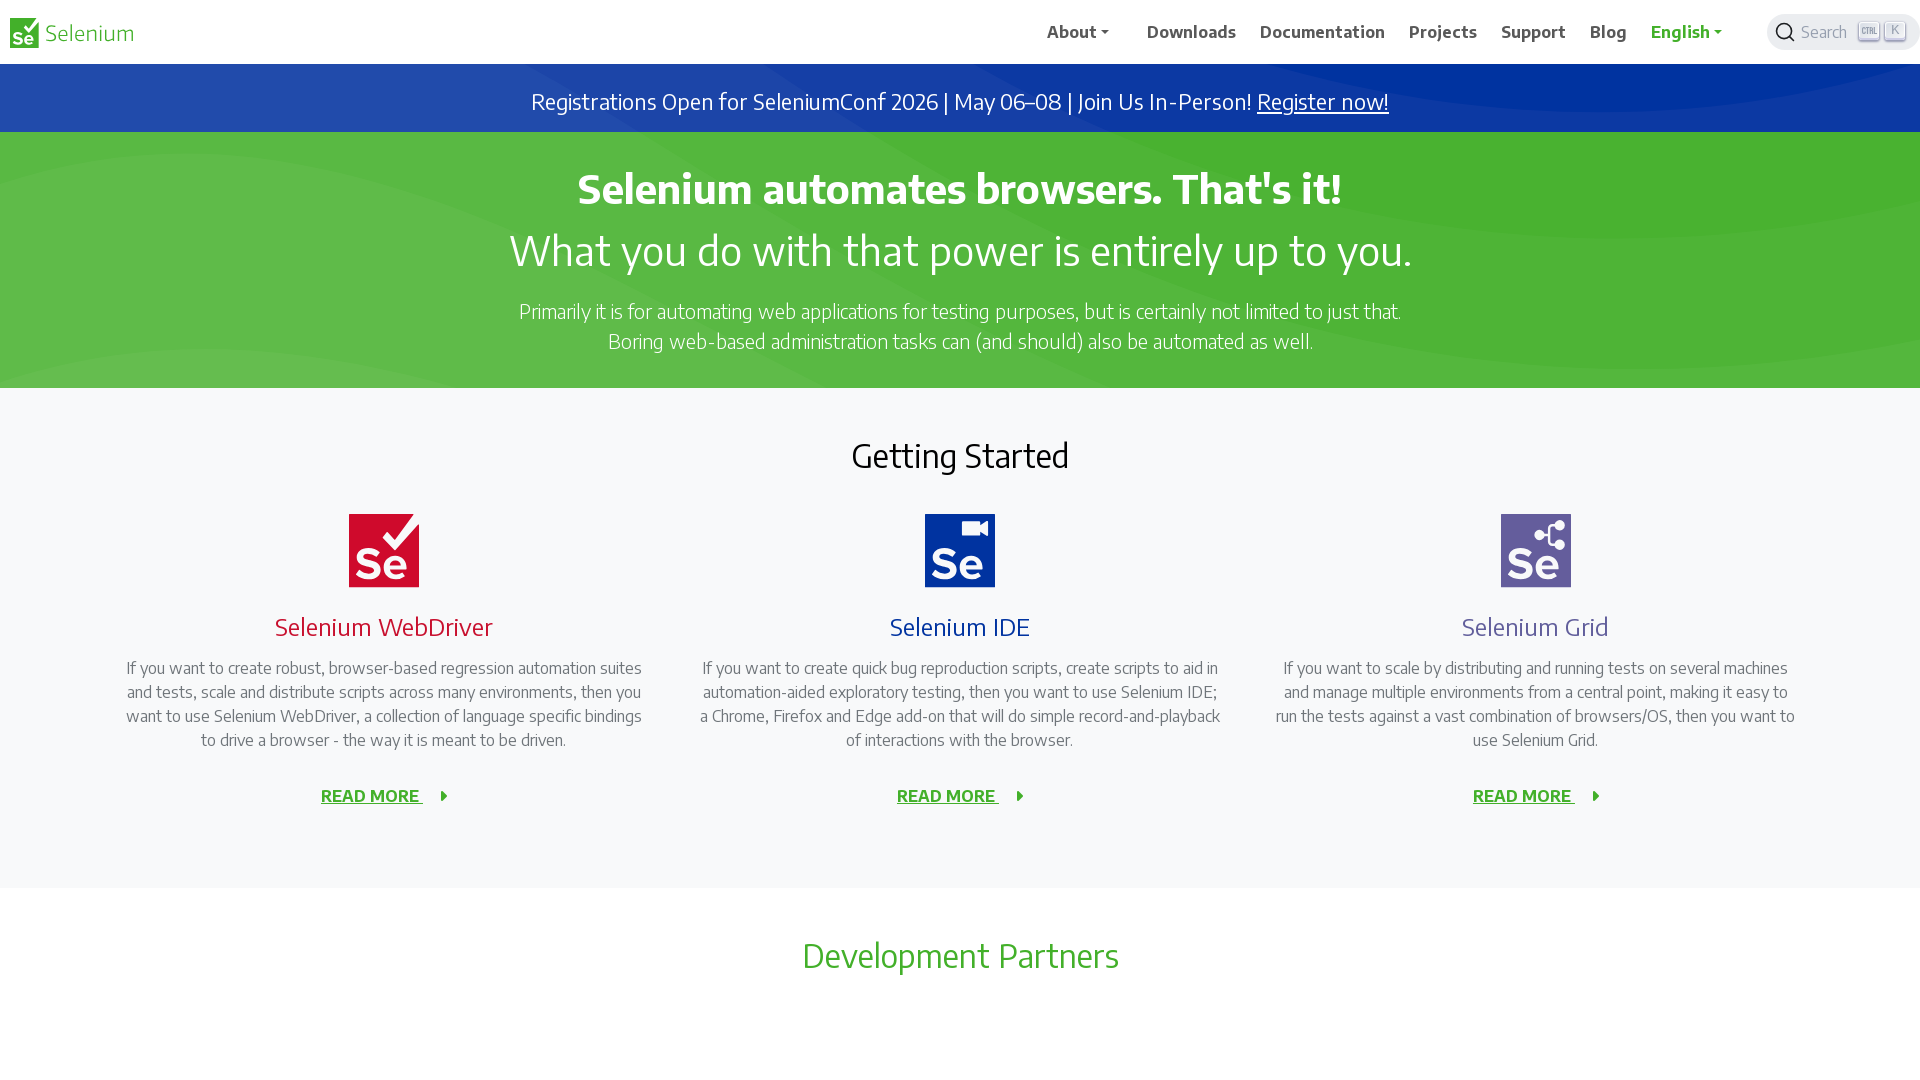

Waited 1 second after fourth Page Up
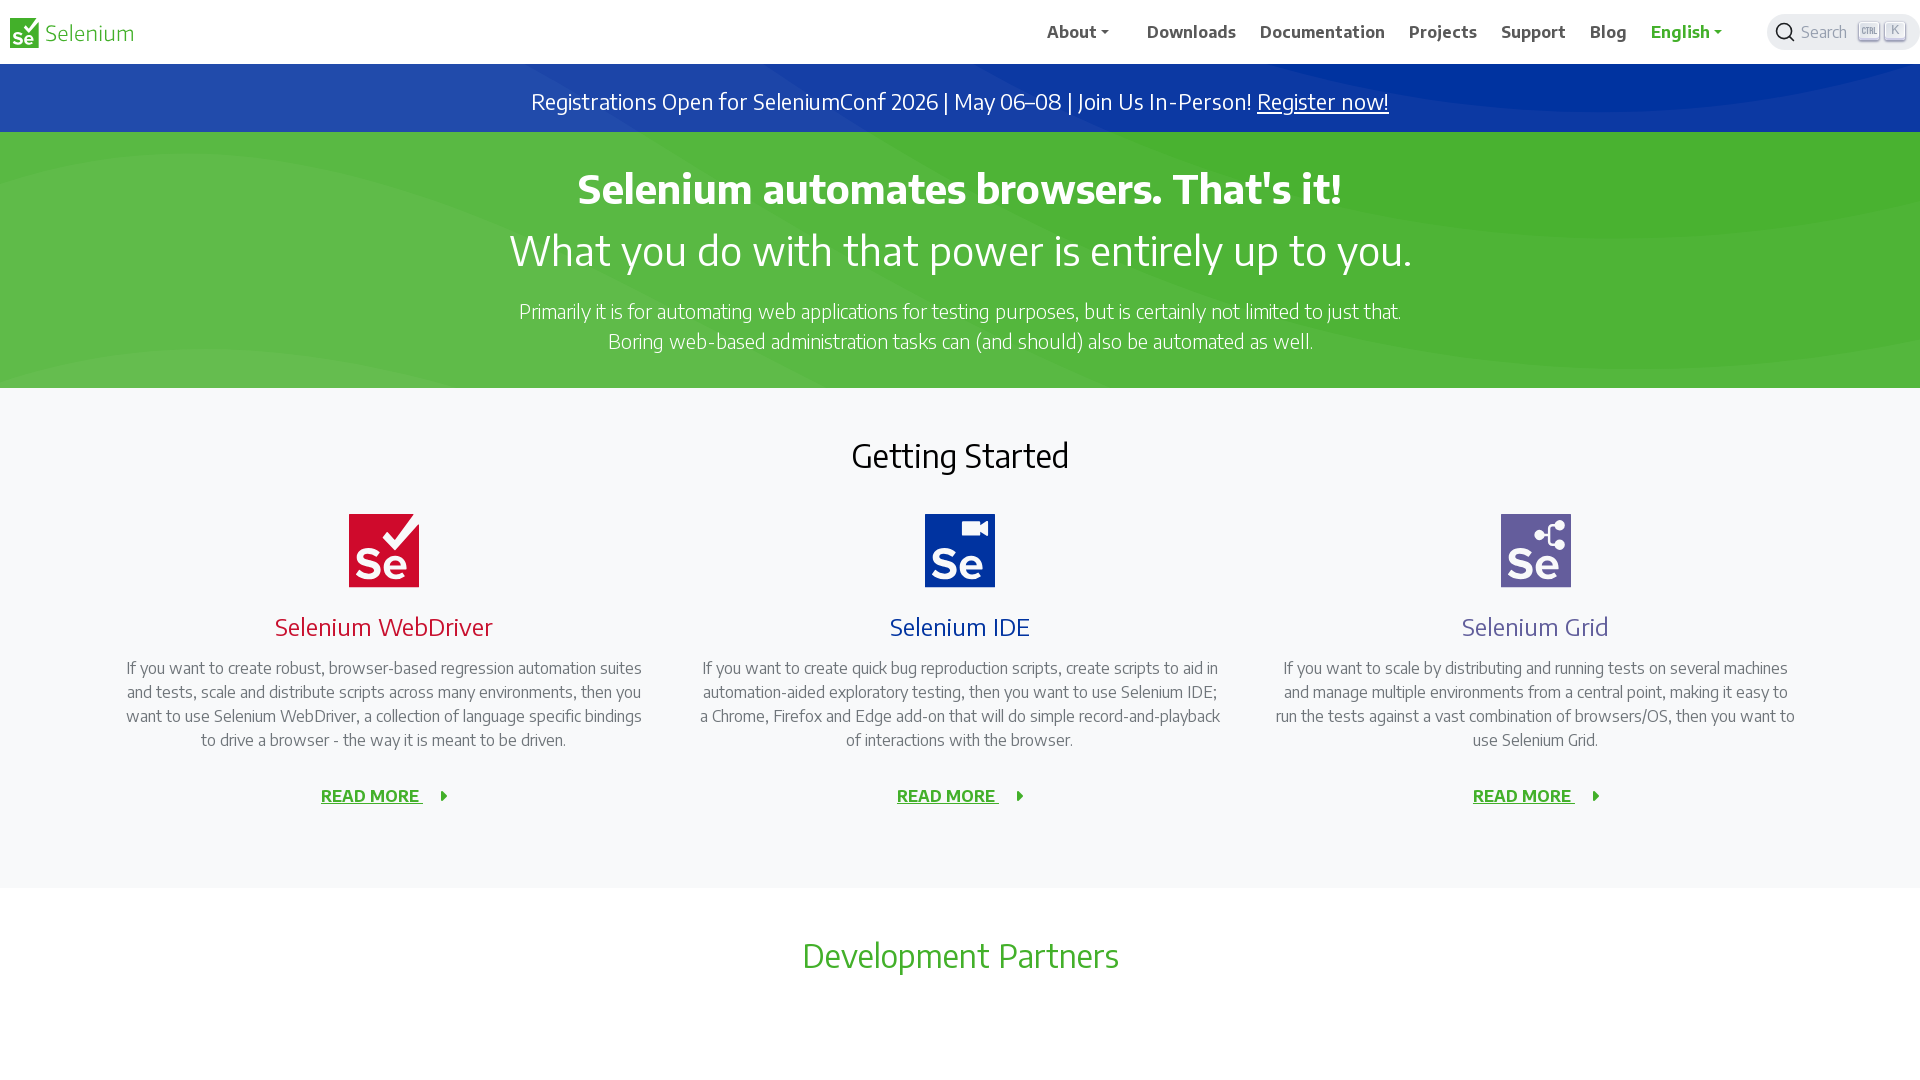

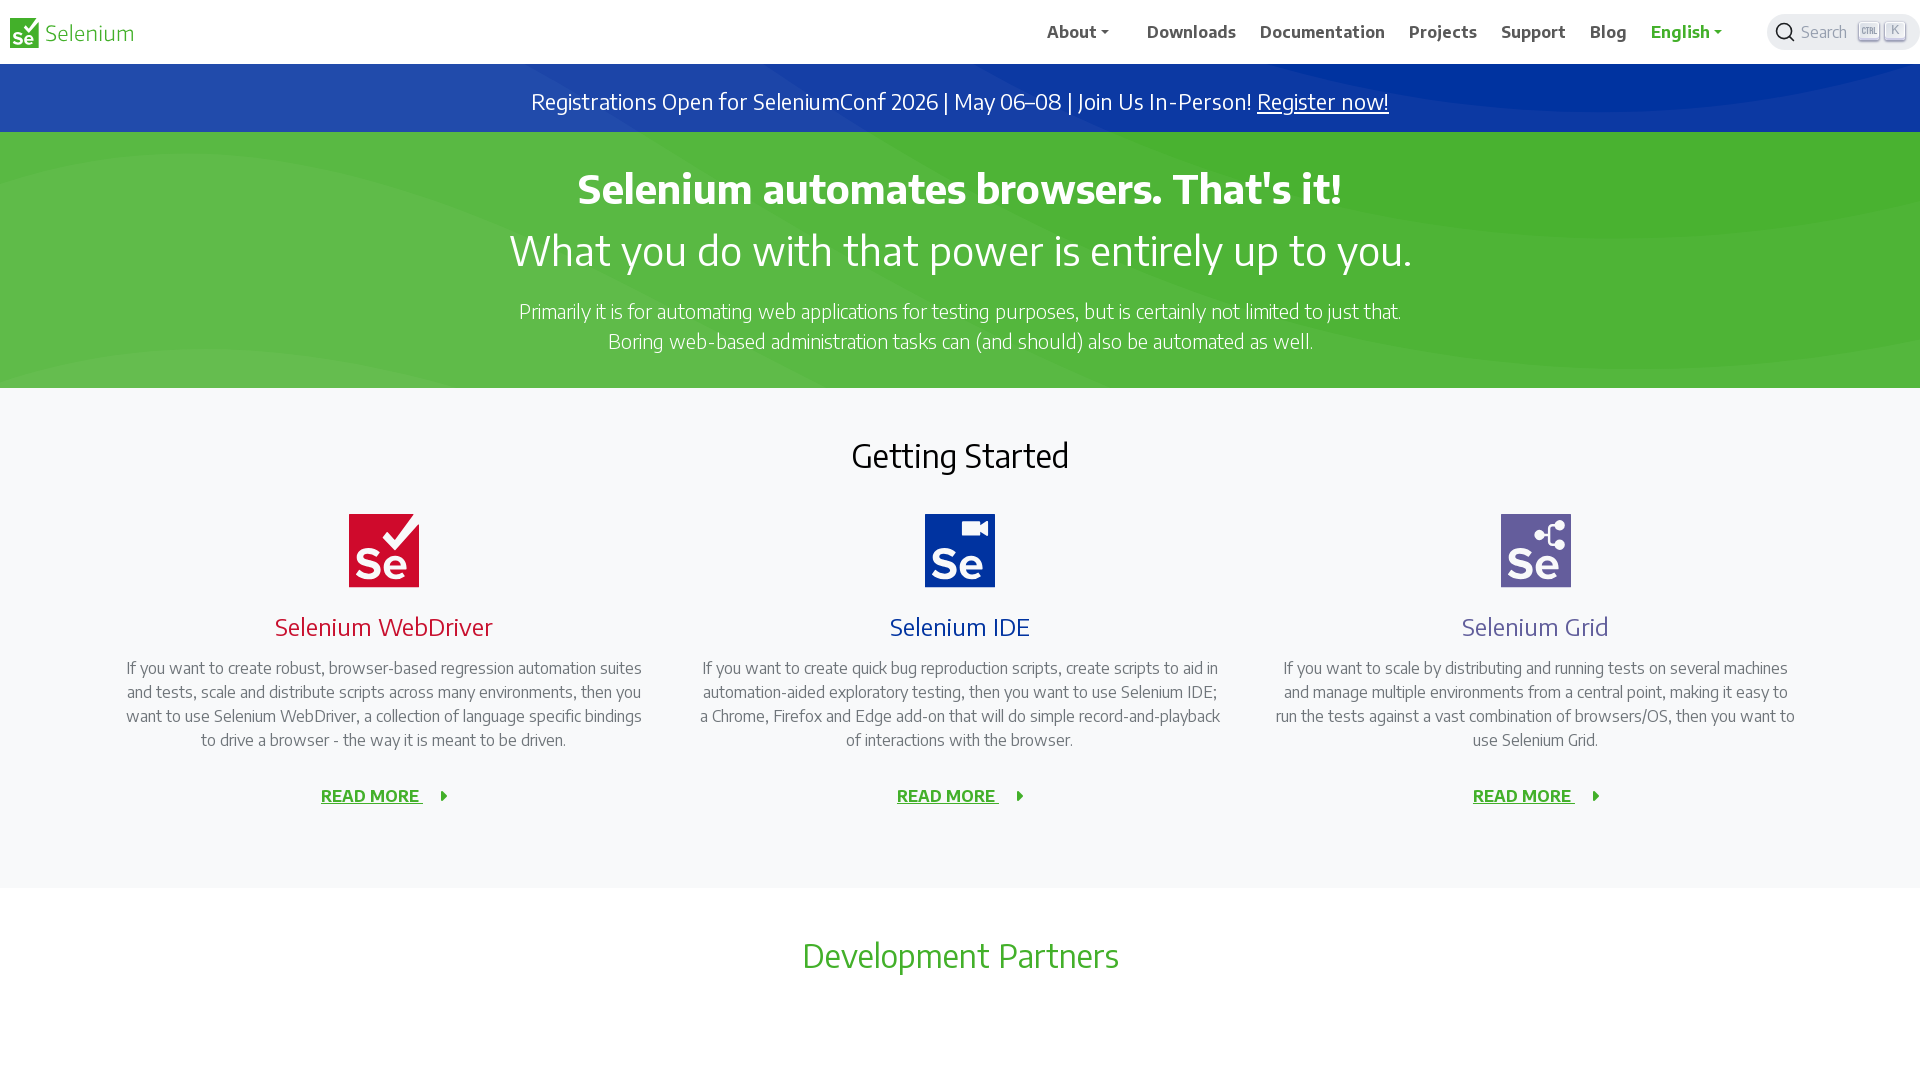